Tests the Bootstrap checkout form by filling in billing, shipping, and payment information fields, then submitting the form. This process is repeated 5 times.

Starting URL: https://getbootstrap.com/docs/4.0/examples/checkout/

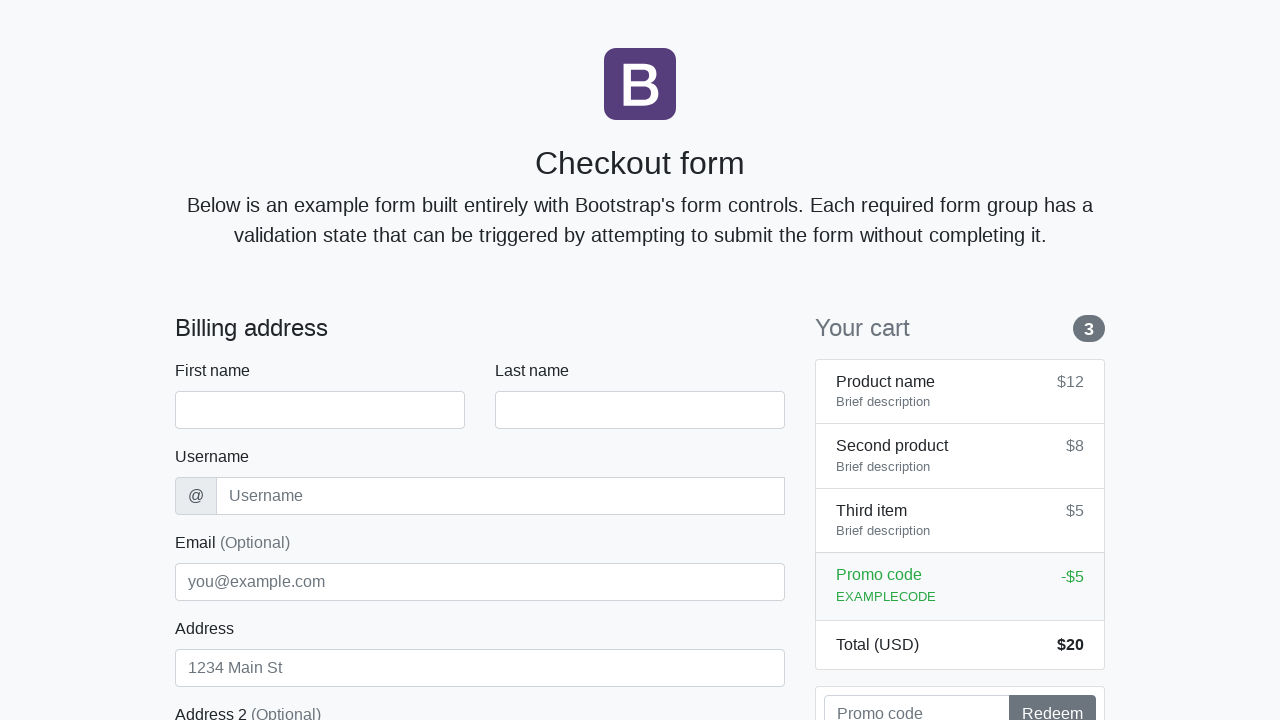

Form loaded and first name field is visible
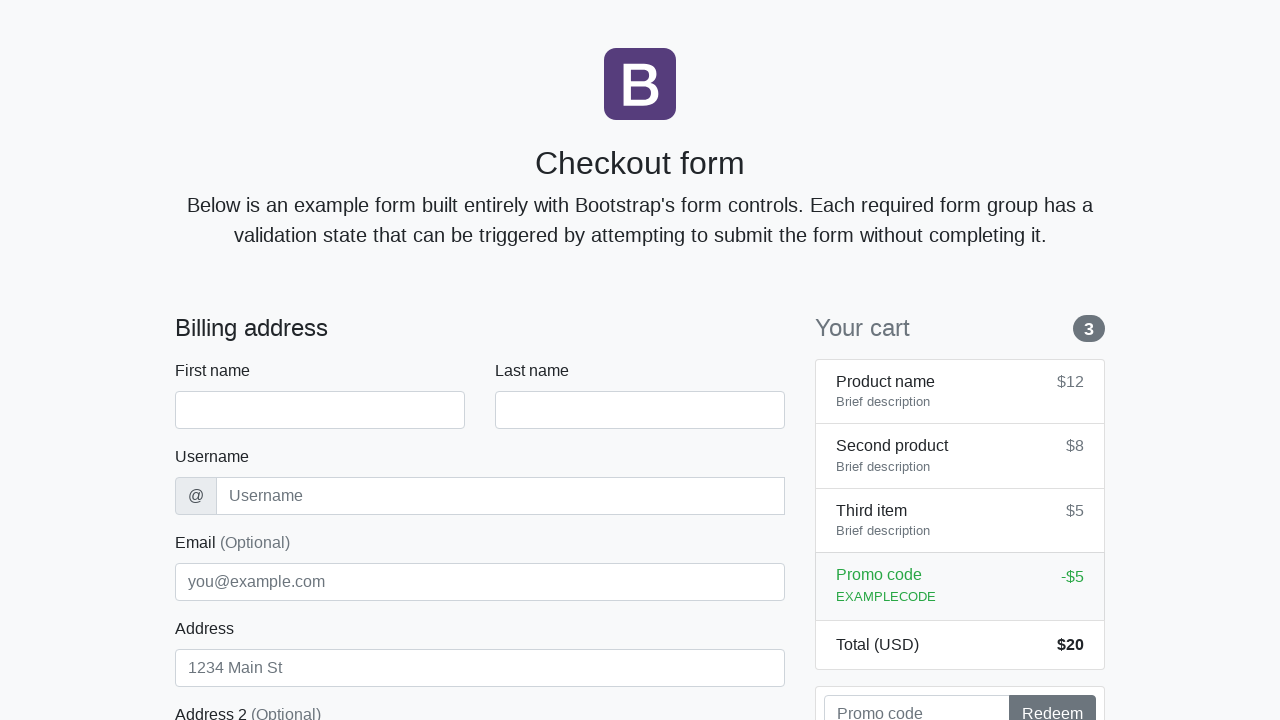

Filled first name field with 'Lisa' on #firstName
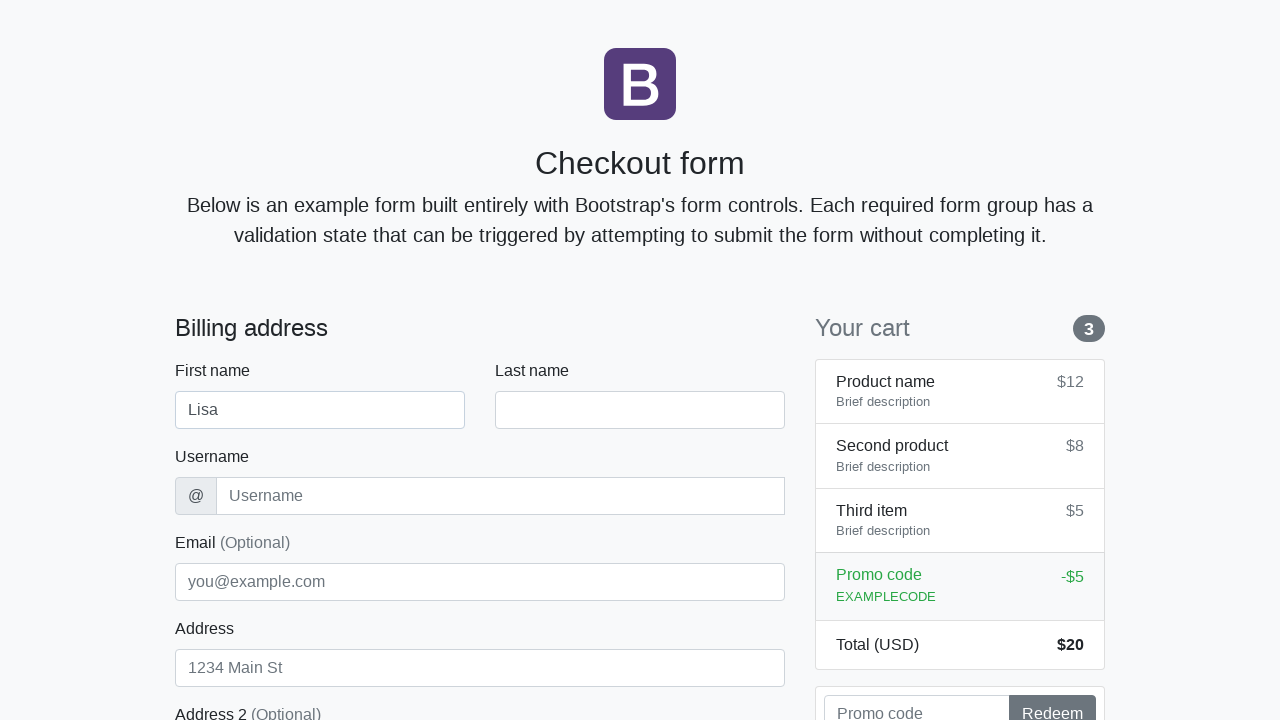

Filled last name field with 'Anderson' on #lastName
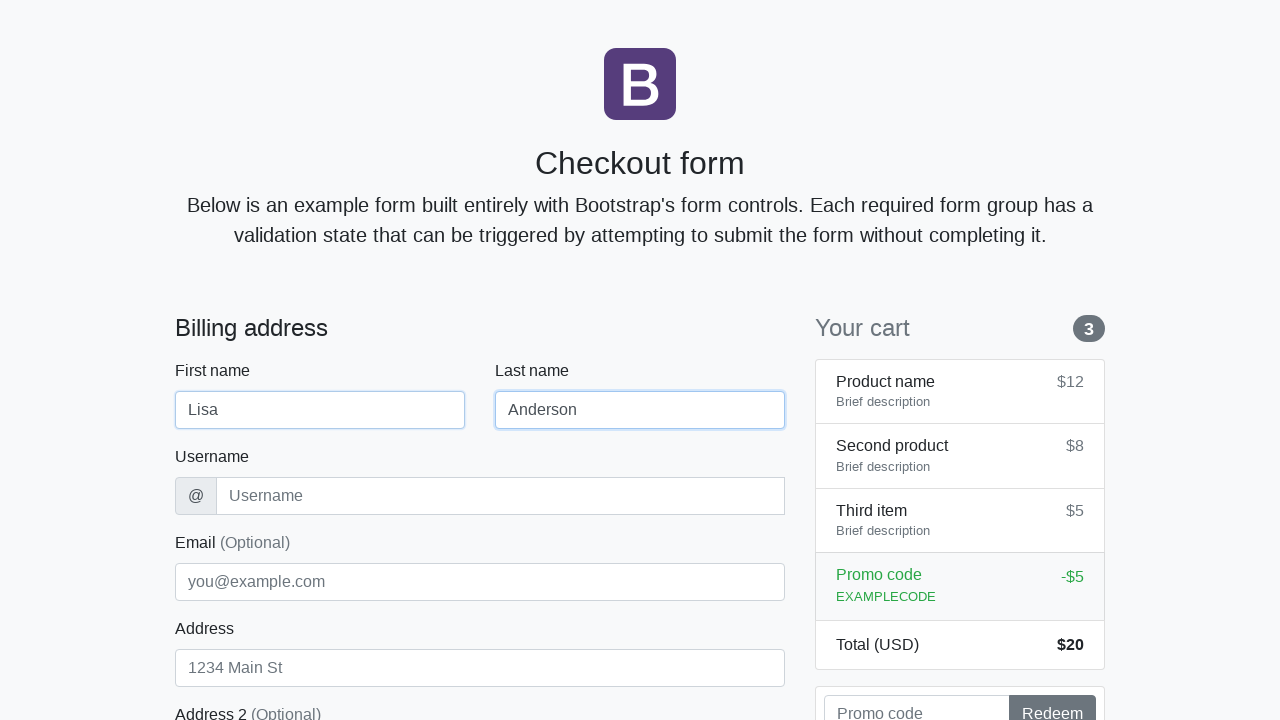

Filled username field with 'landerson21' on #username
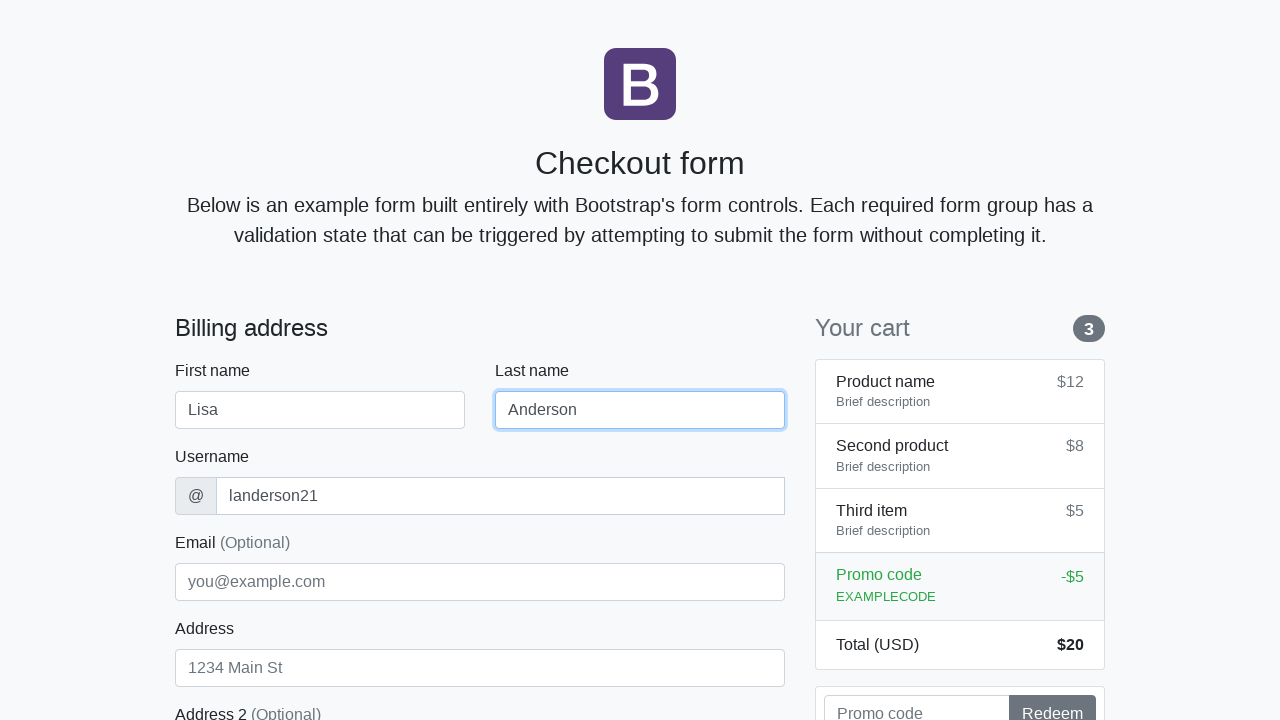

Filled address field with 'Chestnut Drive 901' on #address
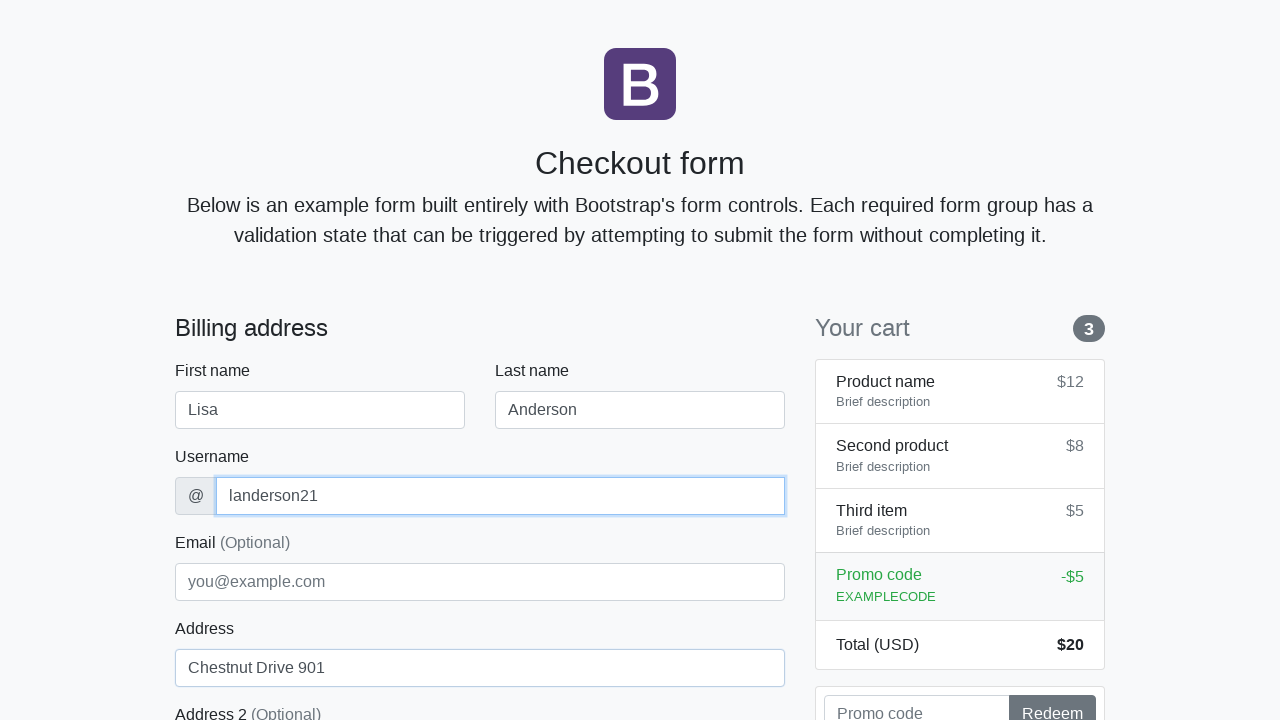

Filled email field with 'lisa.anderson@testsite.com' on #email
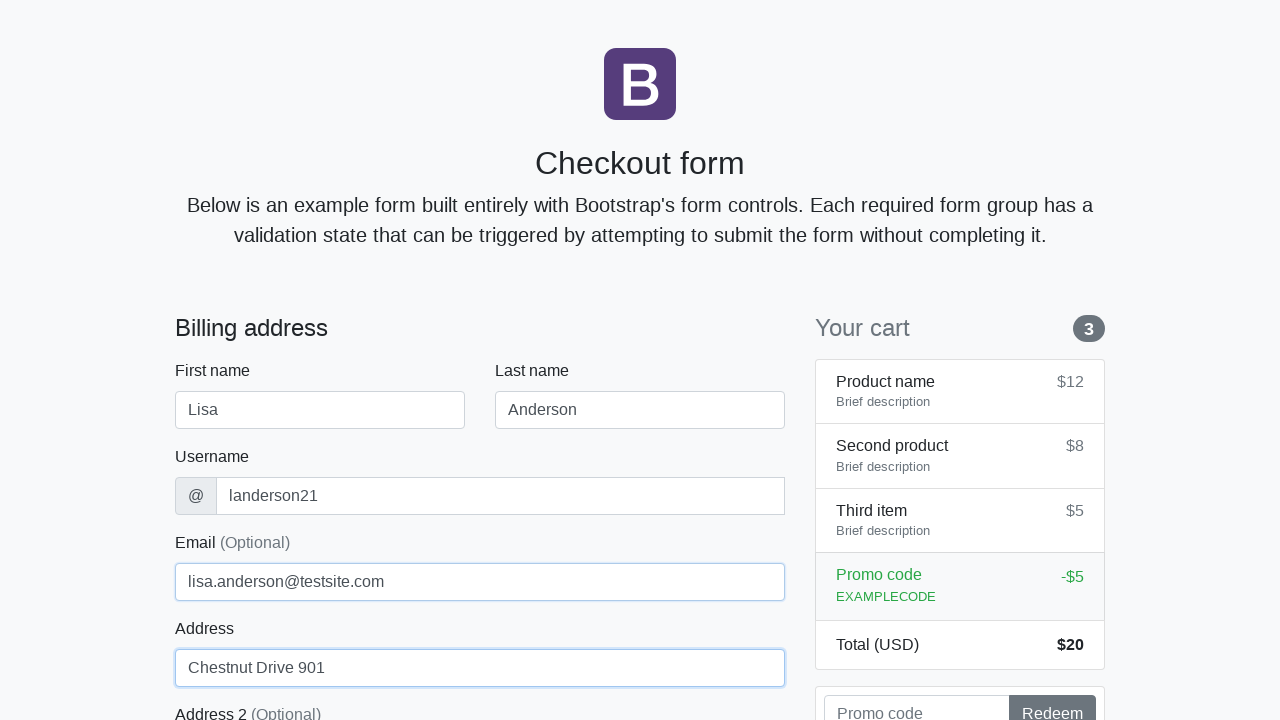

Selected 'United States' from country dropdown on #country
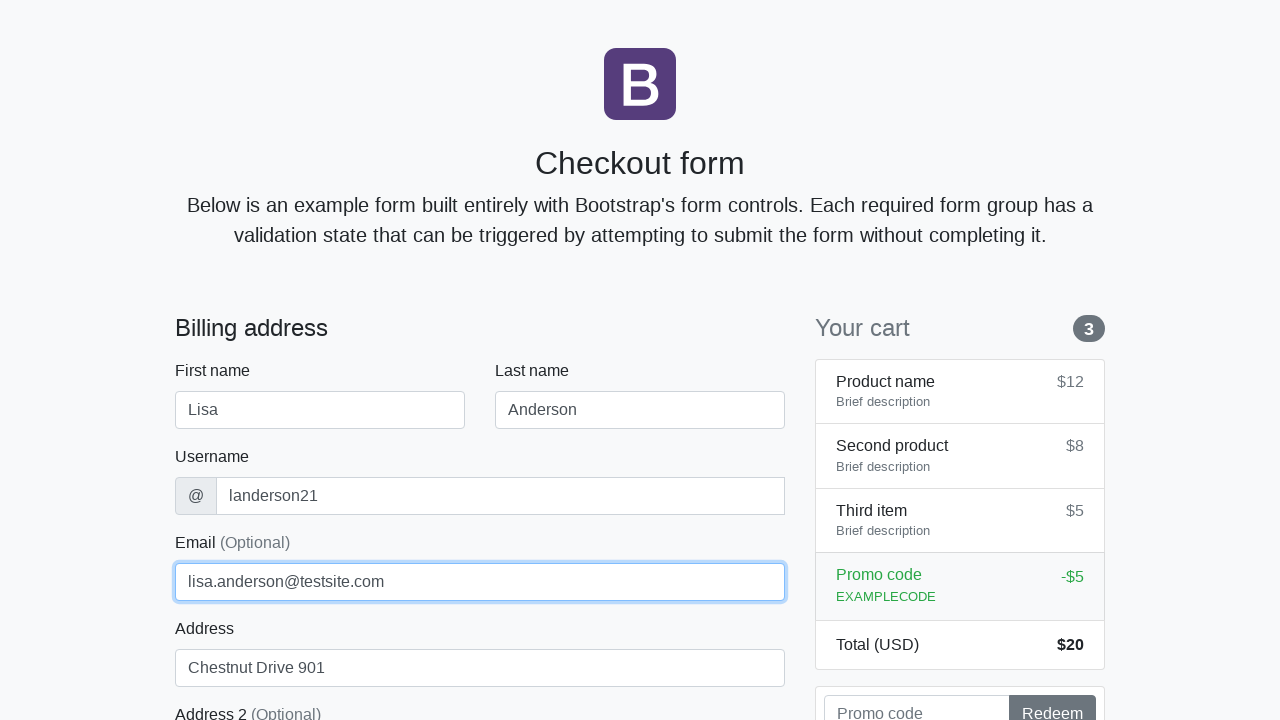

Selected 'California' from state dropdown on #state
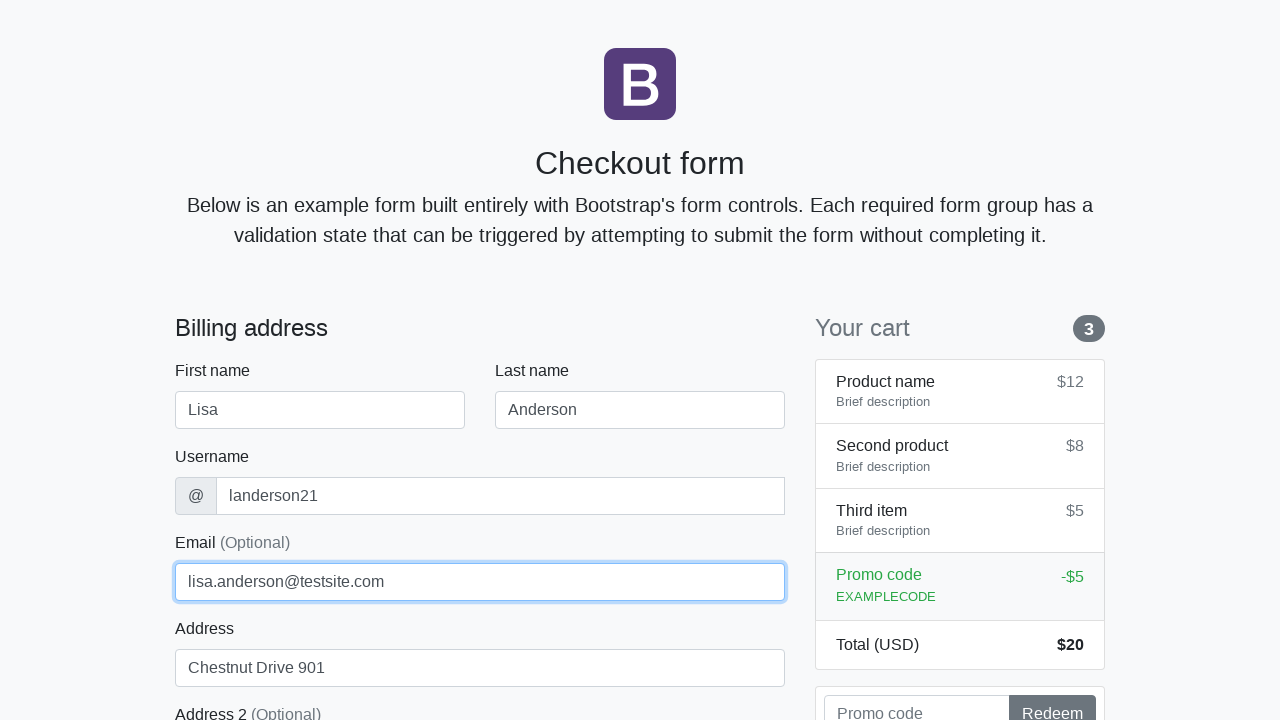

Filled zip code field with '80202' on #zip
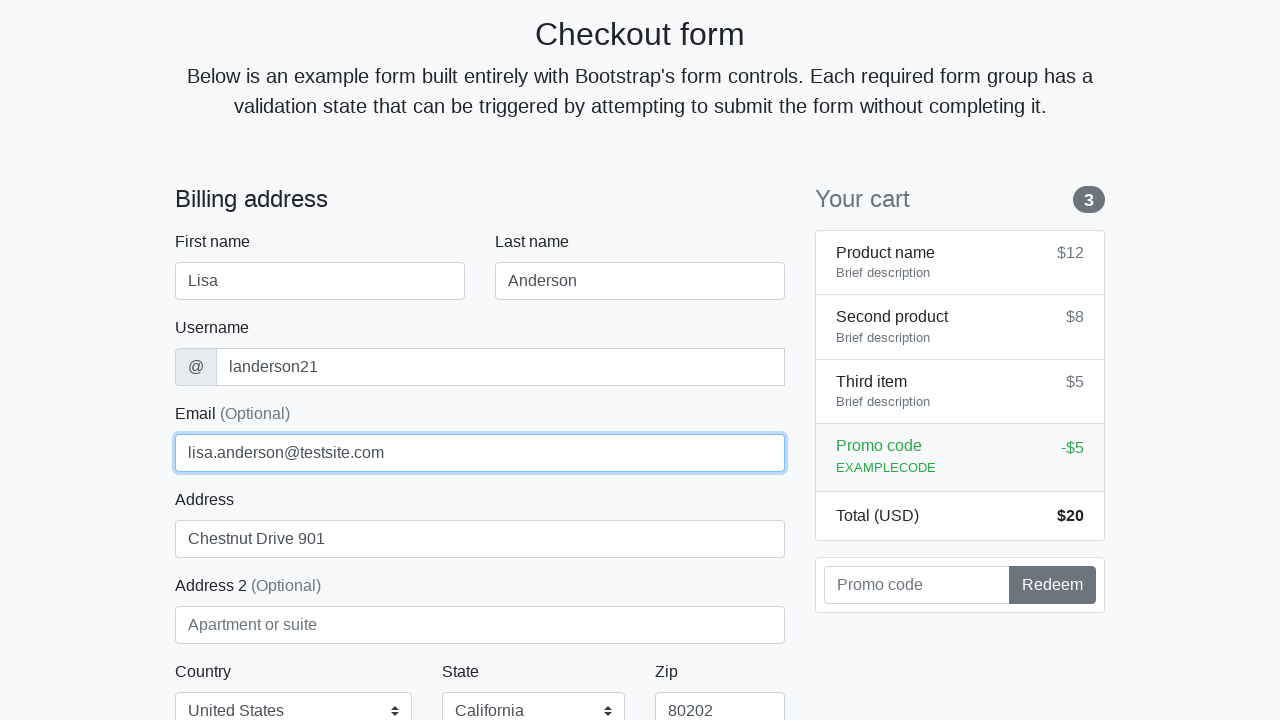

Filled credit card name field with 'Lisa Anderson' on #cc-name
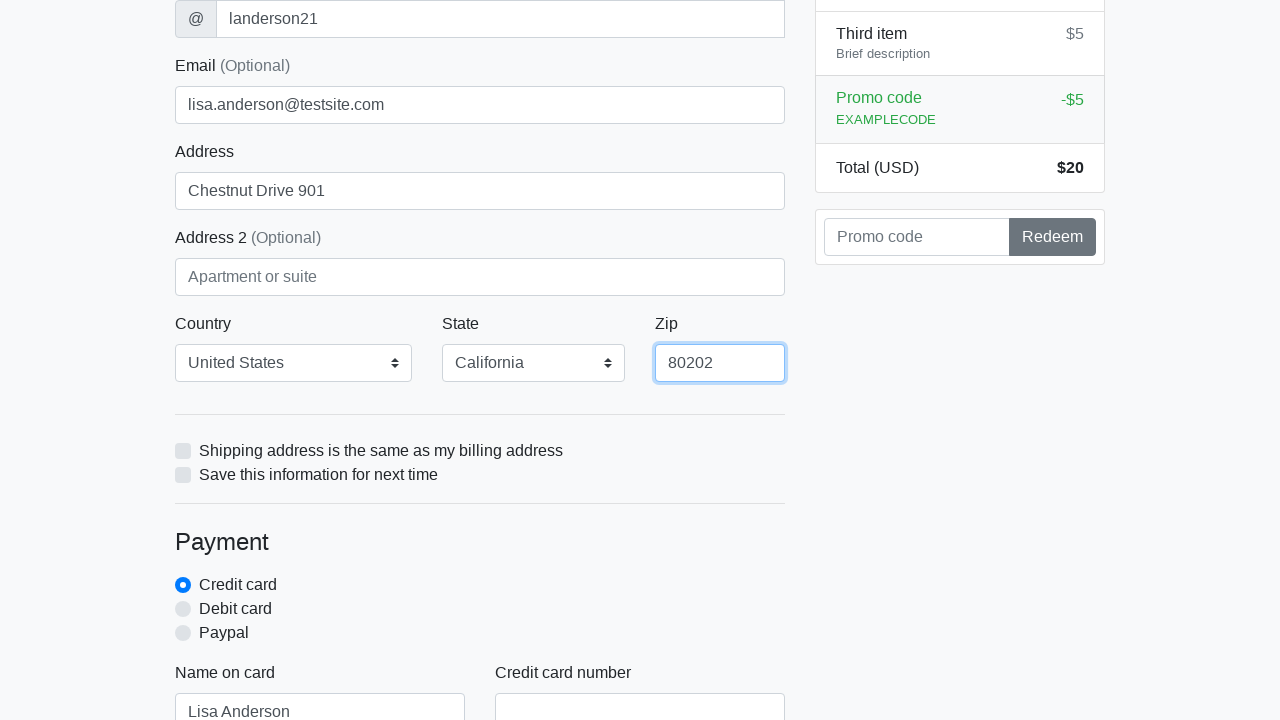

Filled credit card number field with '4929598581234567' on #cc-number
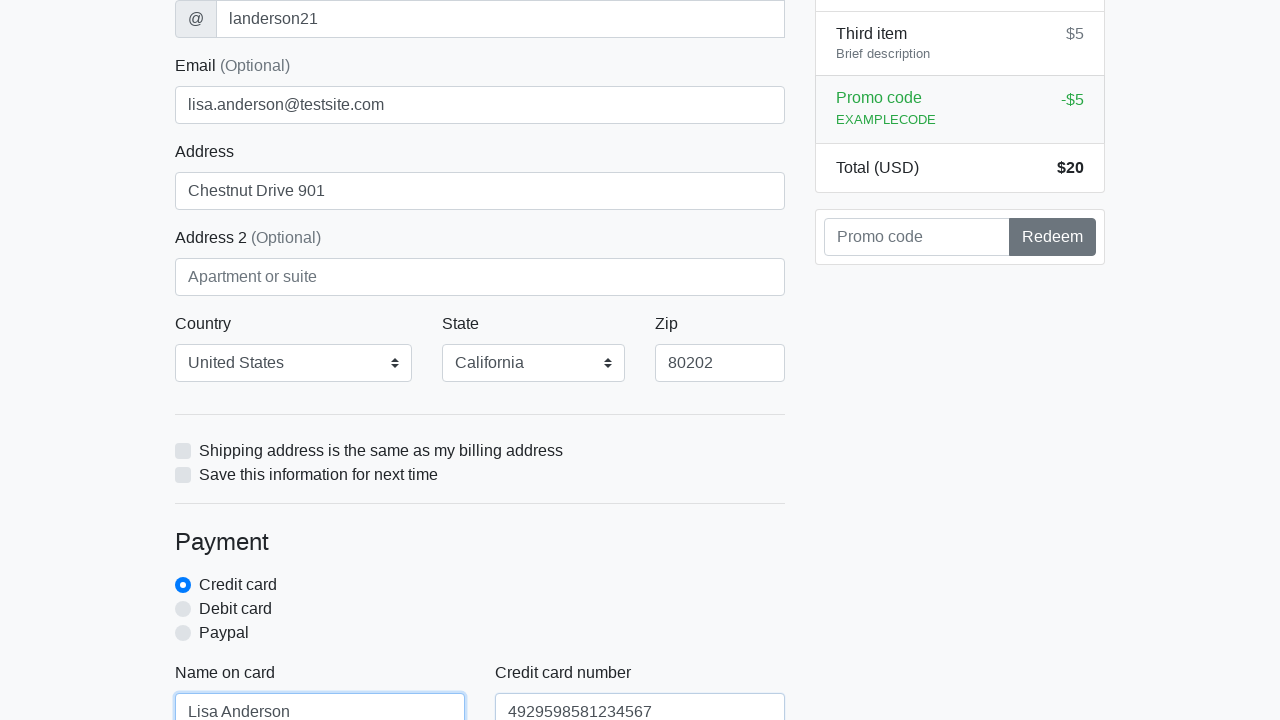

Filled credit card expiration field with '05/2026' on #cc-expiration
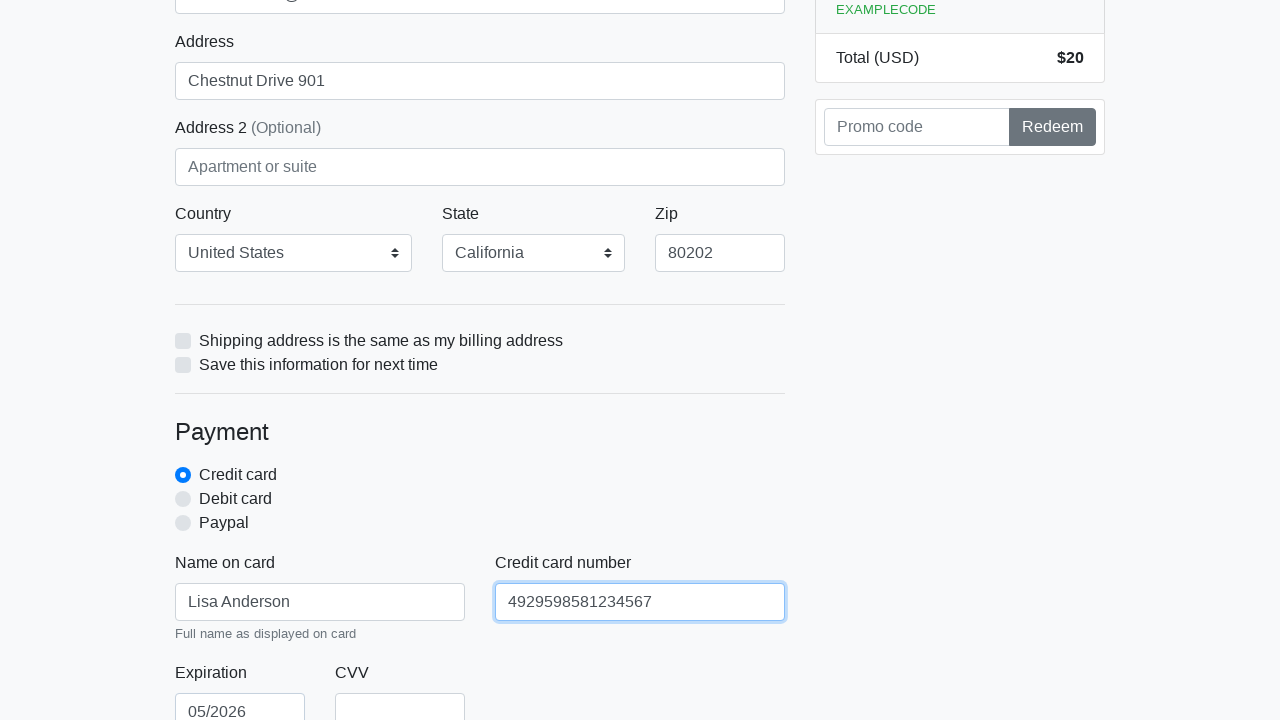

Filled credit card CVV field with '123' on #cc-cvv
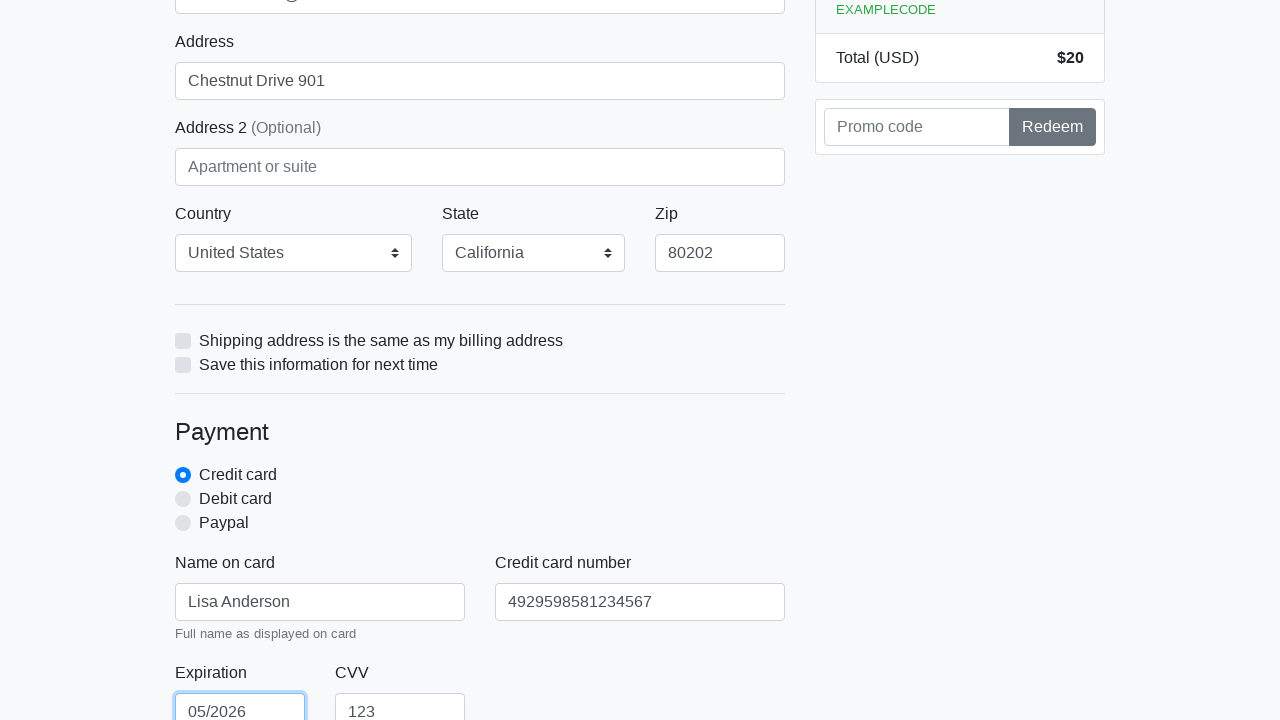

Clicked proceed button to submit checkout form (iteration 1 of 5) at (480, 500) on xpath=/html/body/div/div[2]/div[2]/form/button
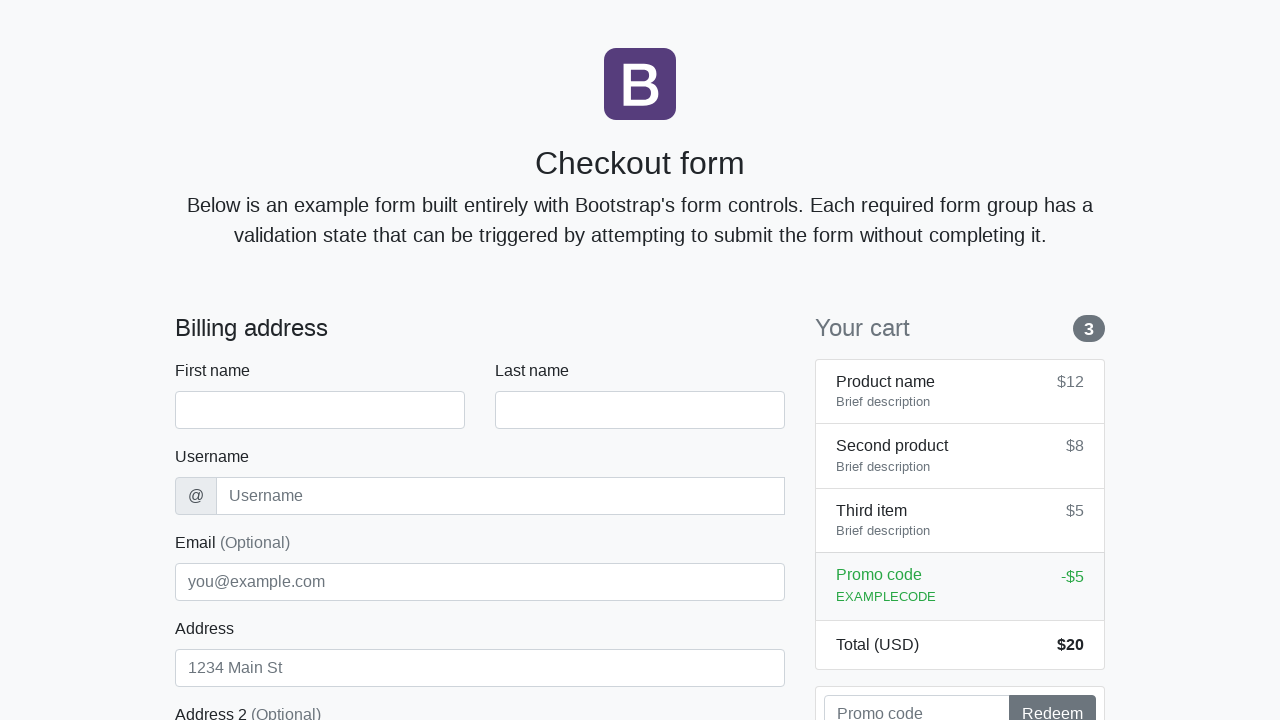

Navigated back to checkout page for next iteration
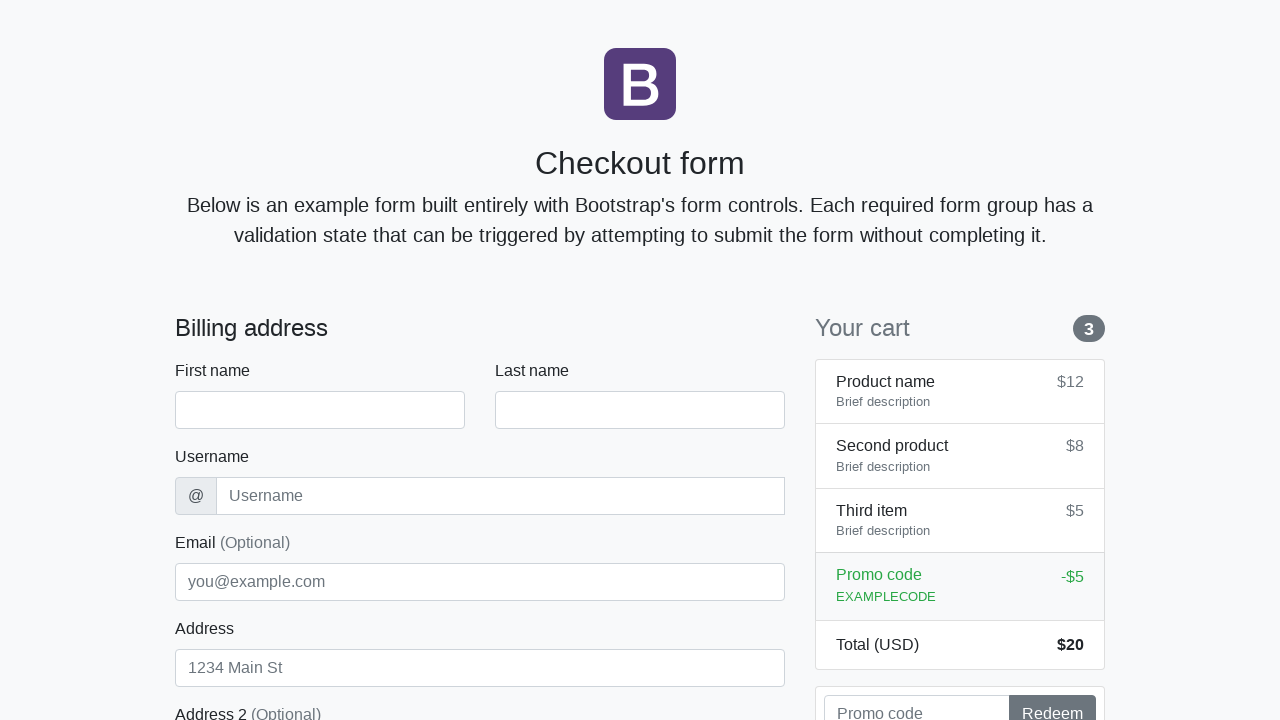

Form loaded and first name field is visible
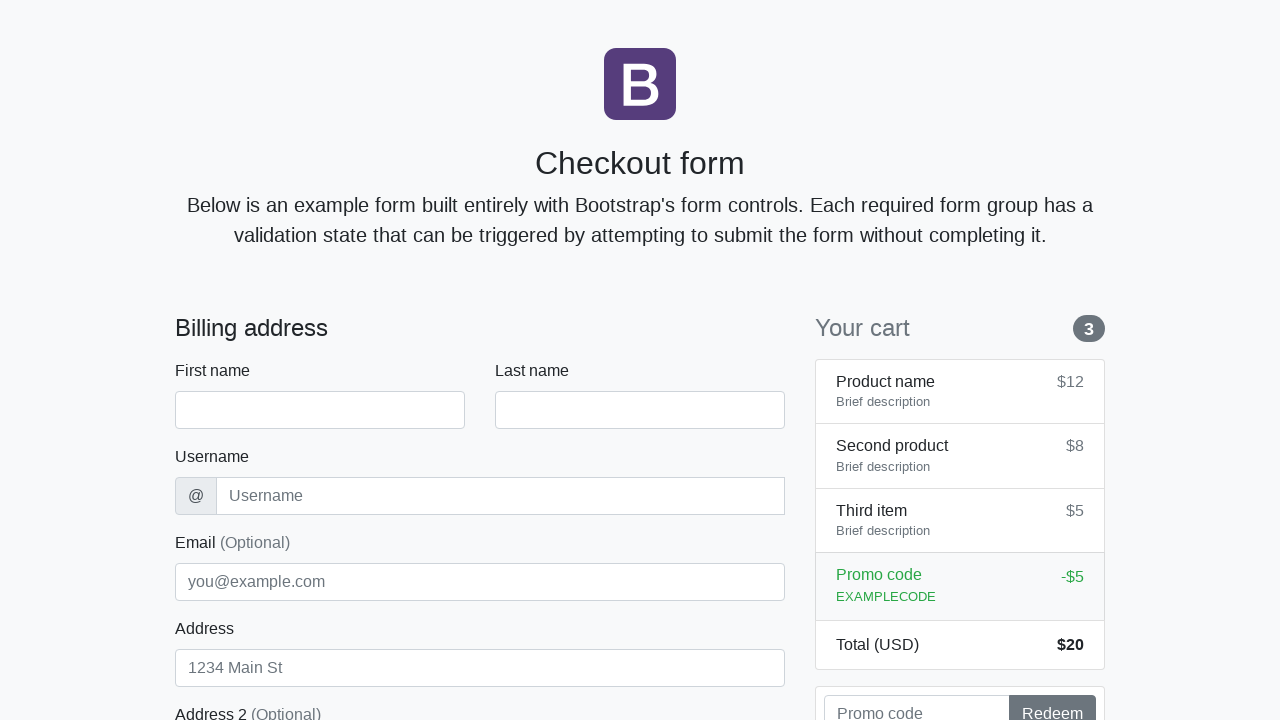

Filled first name field with 'Lisa' on #firstName
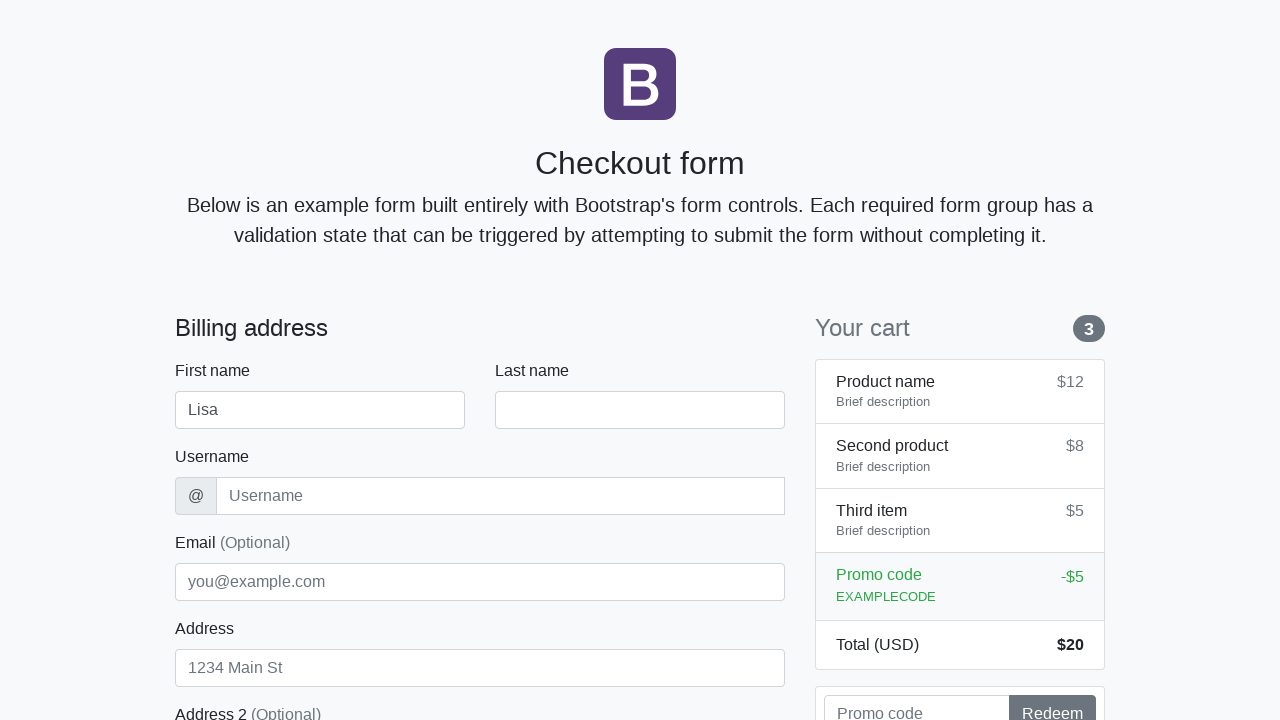

Filled last name field with 'Anderson' on #lastName
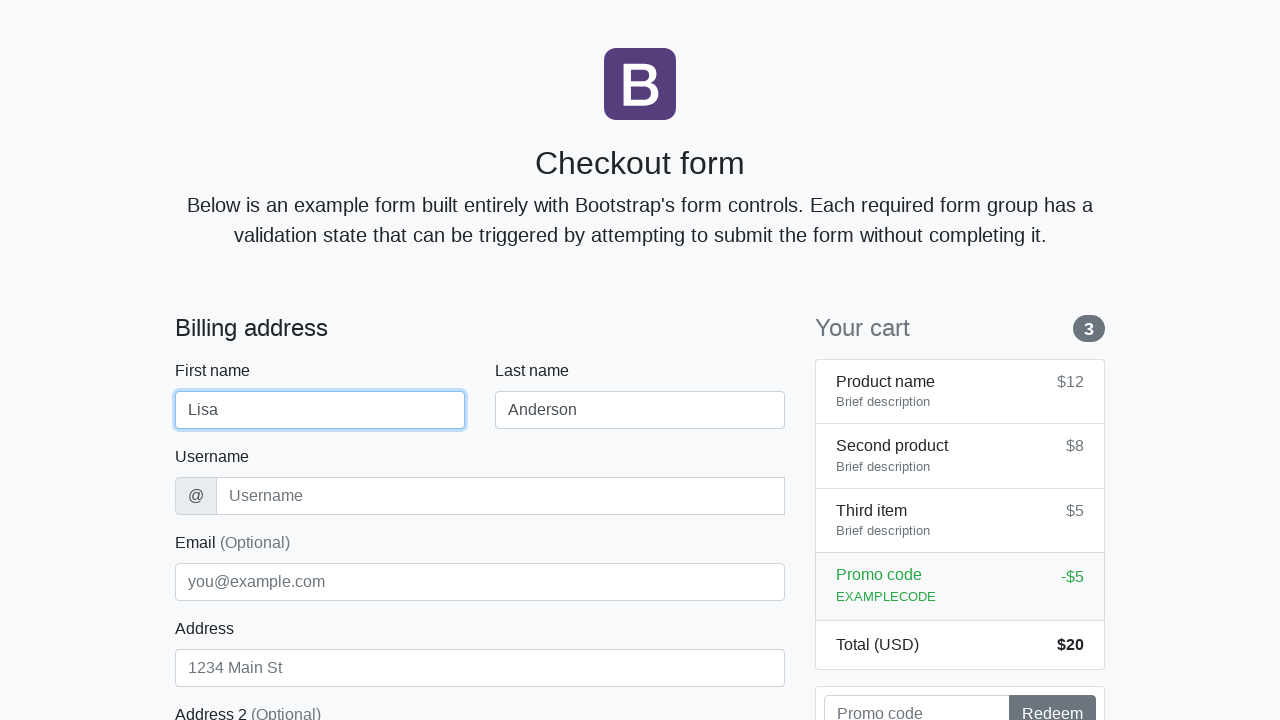

Filled username field with 'landerson21' on #username
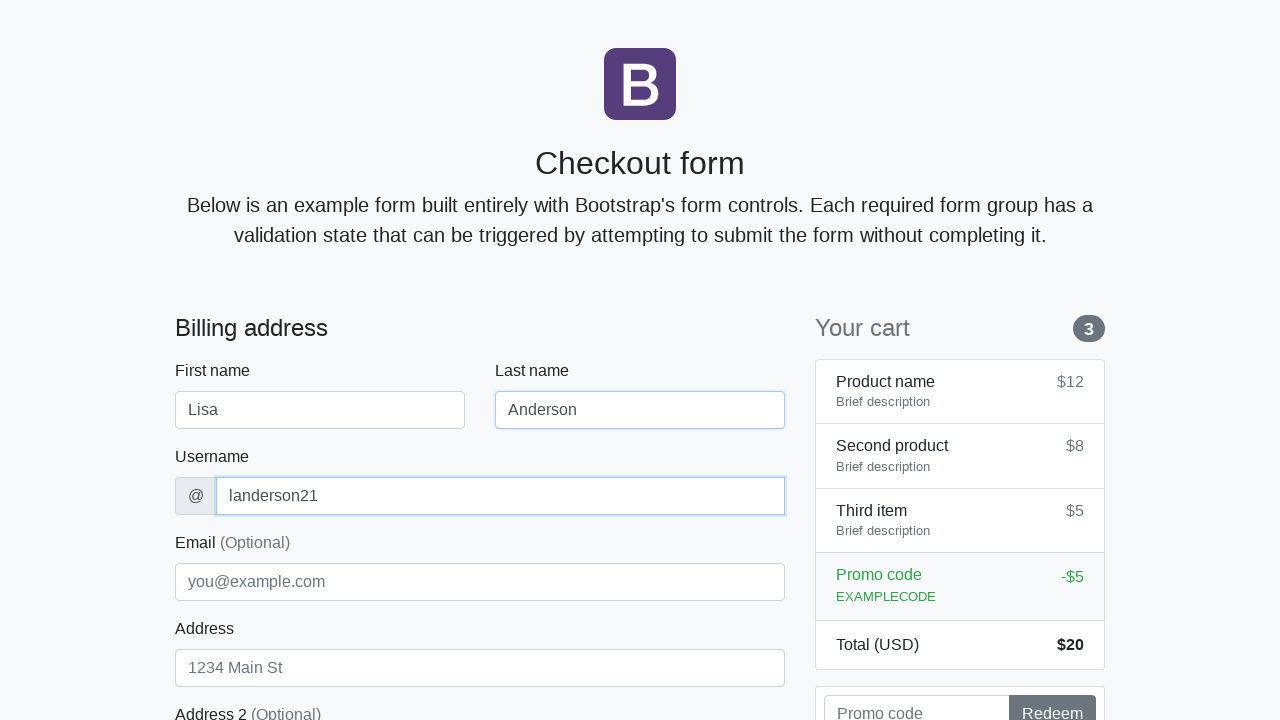

Filled address field with 'Chestnut Drive 901' on #address
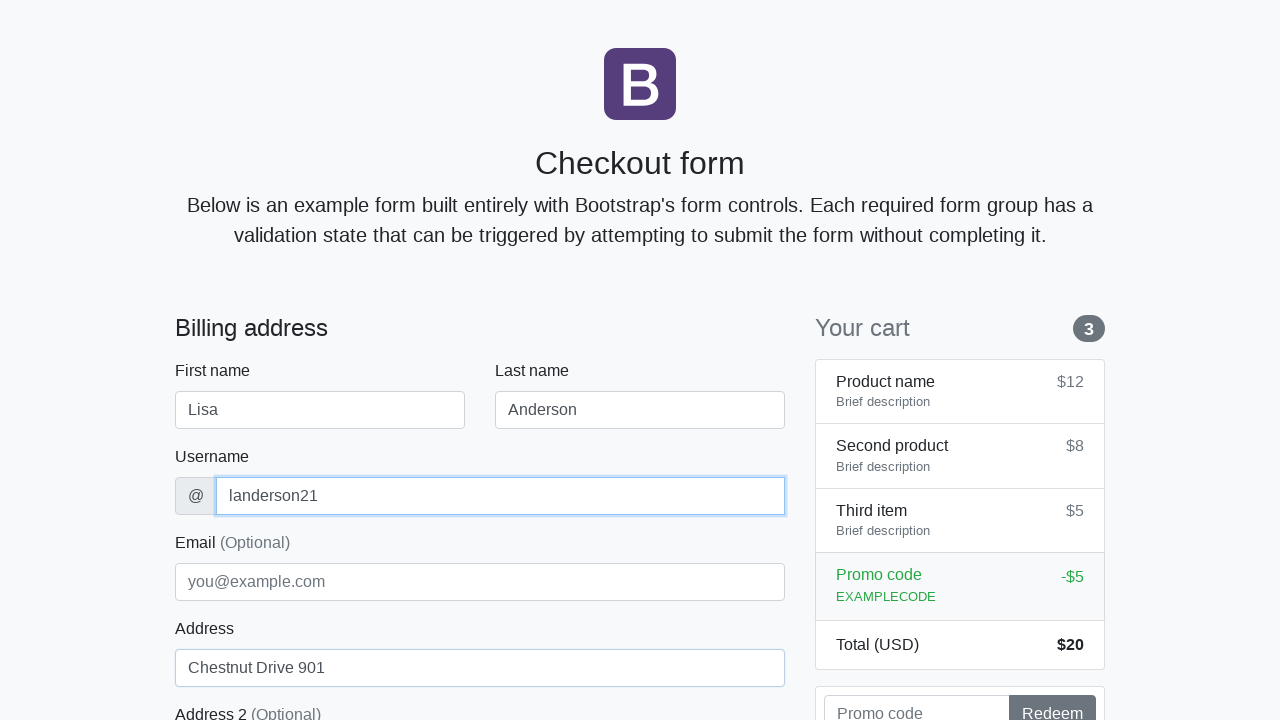

Filled email field with 'lisa.anderson@testsite.com' on #email
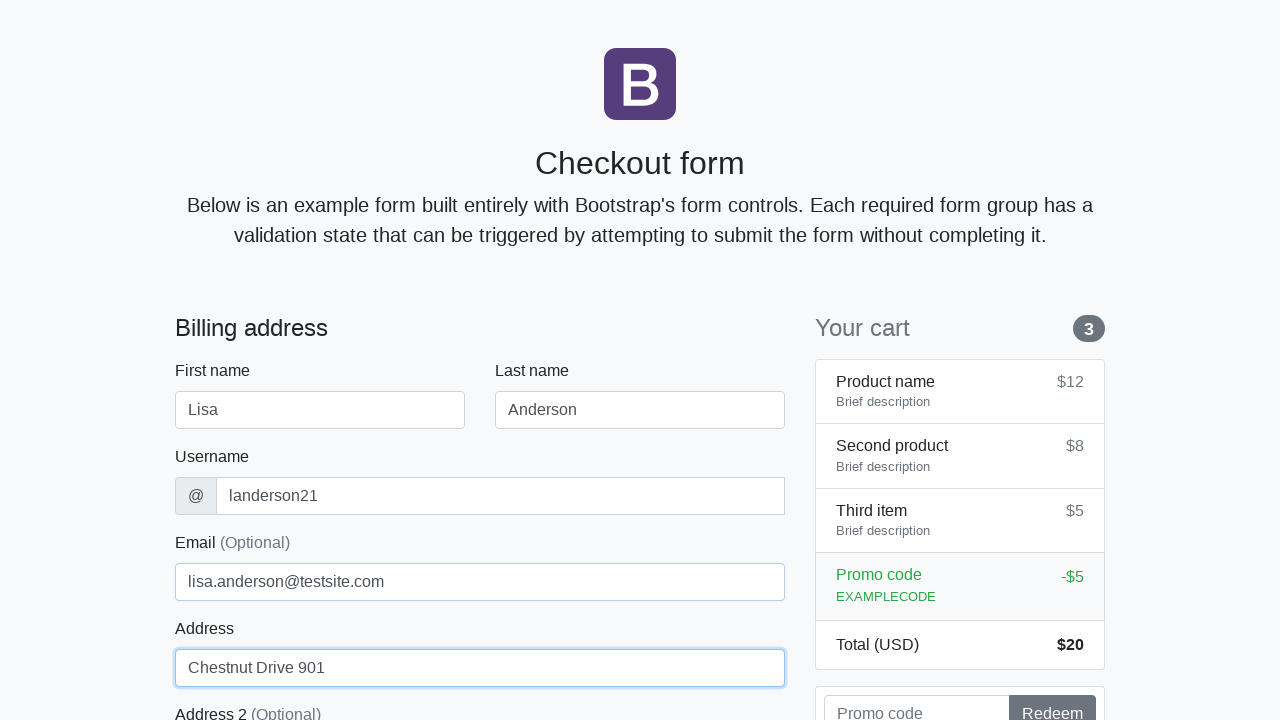

Selected 'United States' from country dropdown on #country
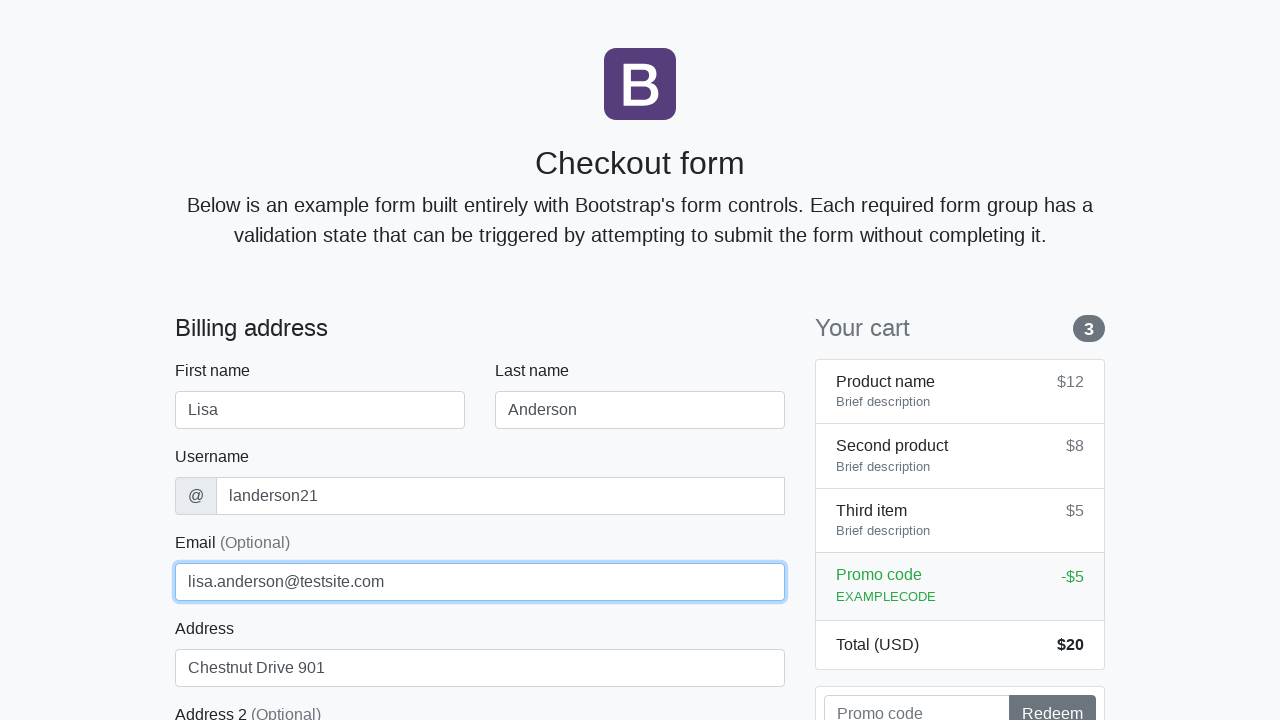

Selected 'California' from state dropdown on #state
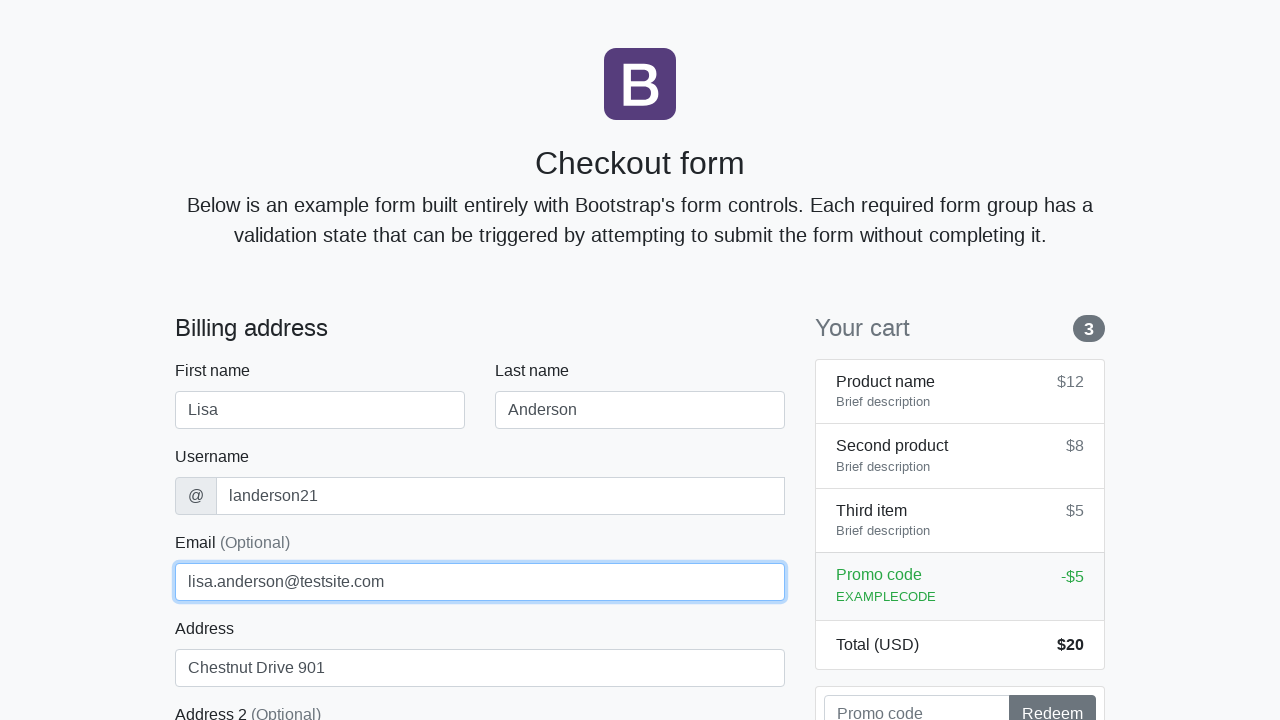

Filled zip code field with '80202' on #zip
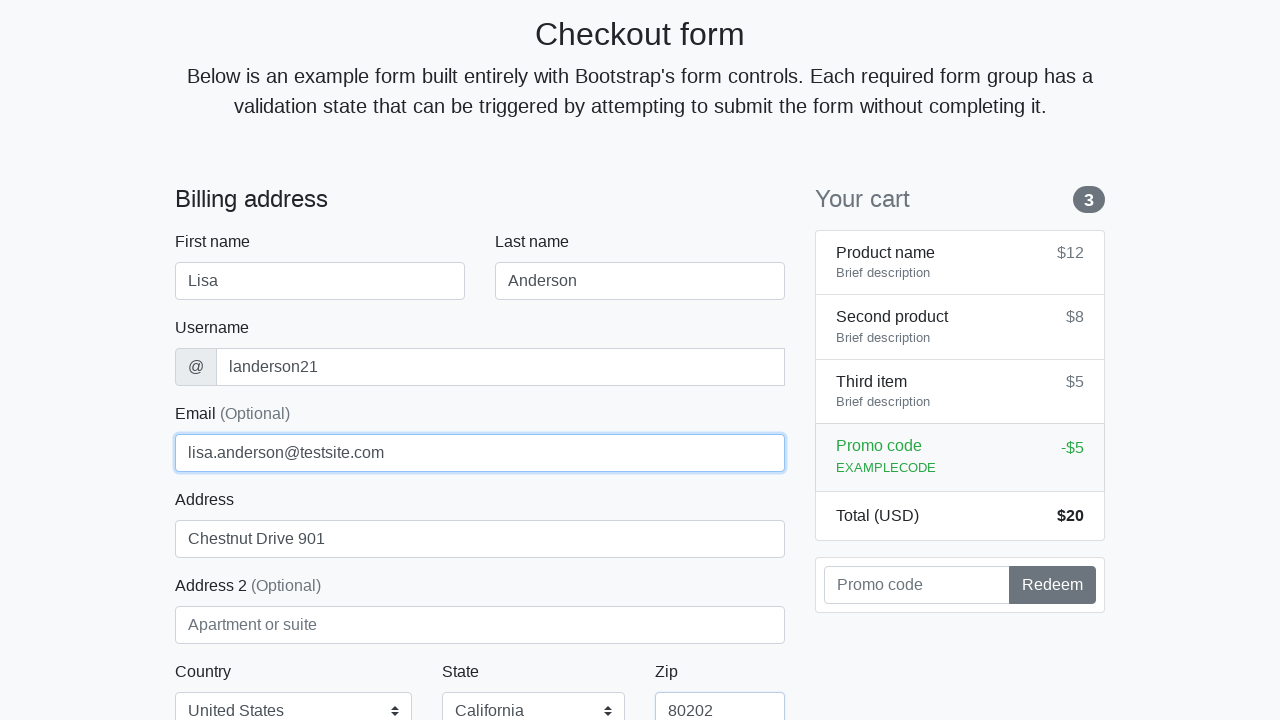

Filled credit card name field with 'Lisa Anderson' on #cc-name
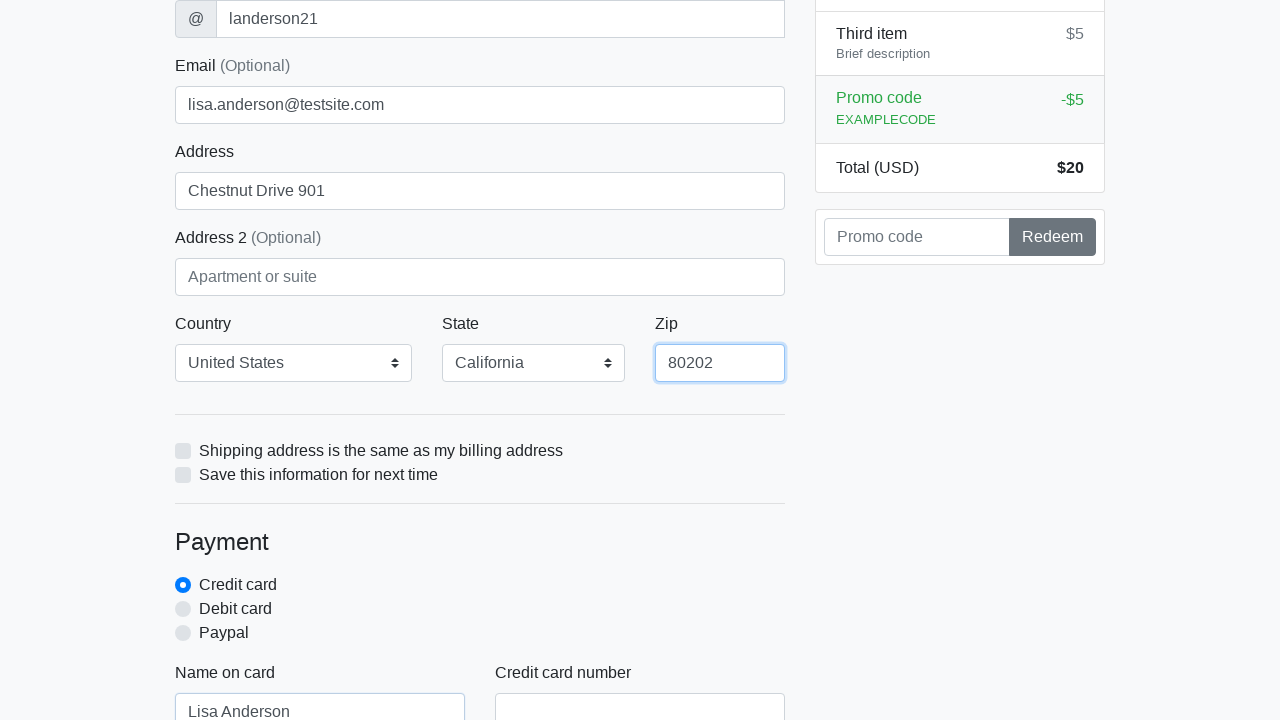

Filled credit card number field with '4929598581234567' on #cc-number
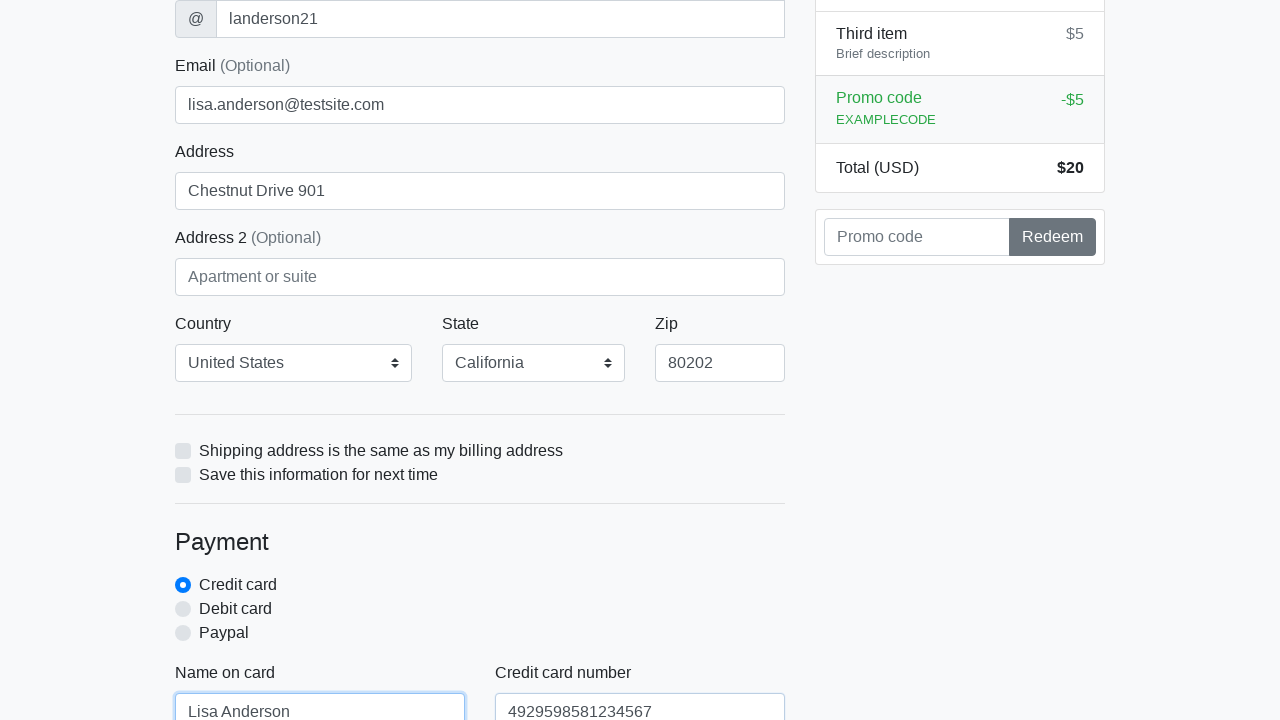

Filled credit card expiration field with '05/2026' on #cc-expiration
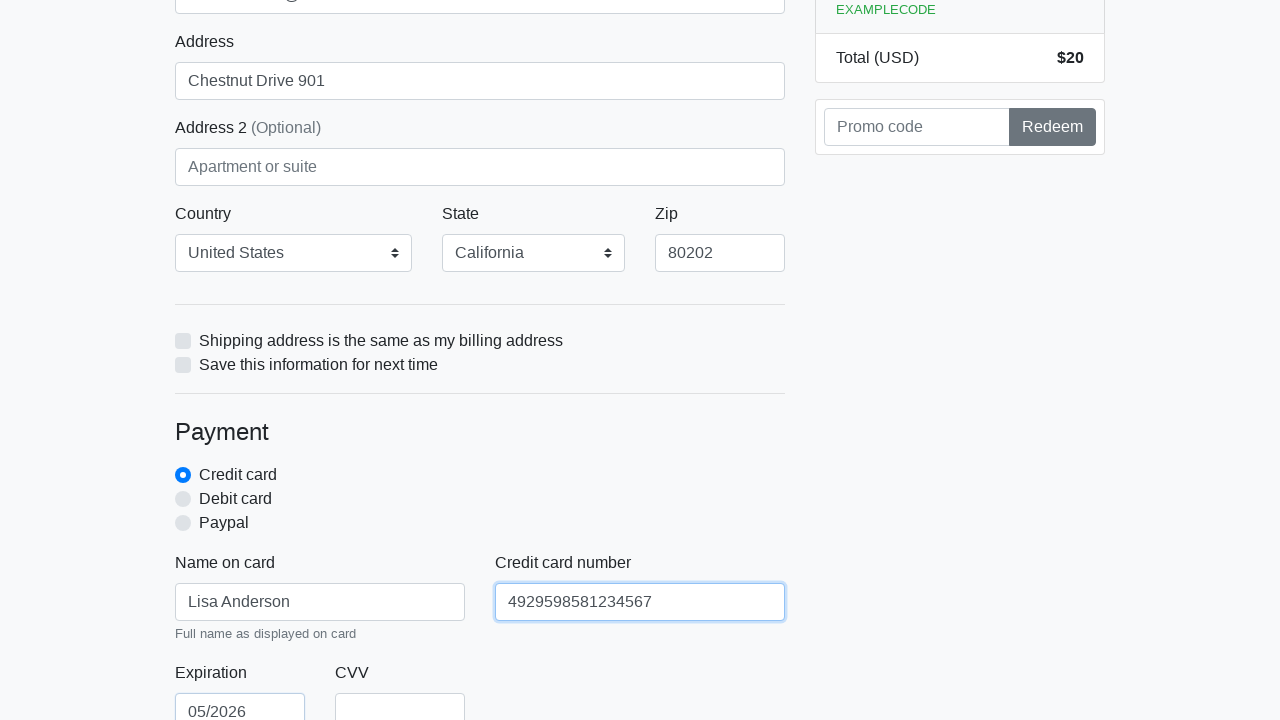

Filled credit card CVV field with '123' on #cc-cvv
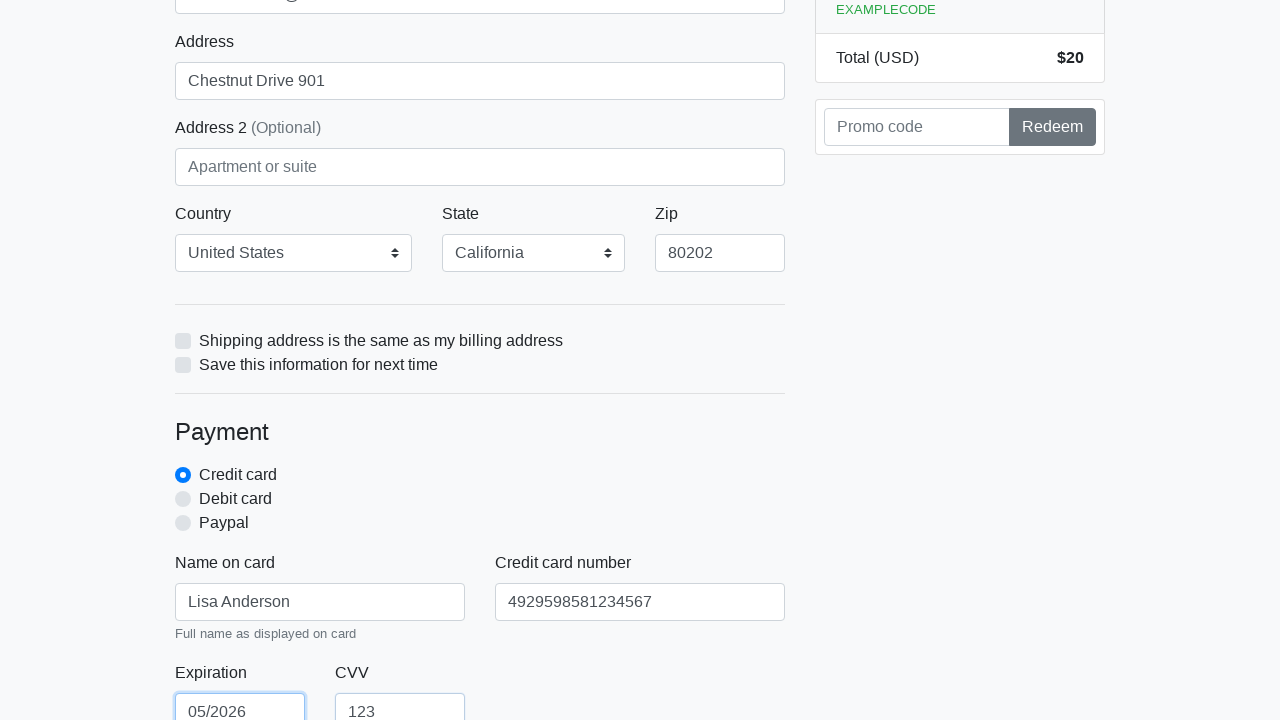

Clicked proceed button to submit checkout form (iteration 2 of 5) at (480, 500) on xpath=/html/body/div/div[2]/div[2]/form/button
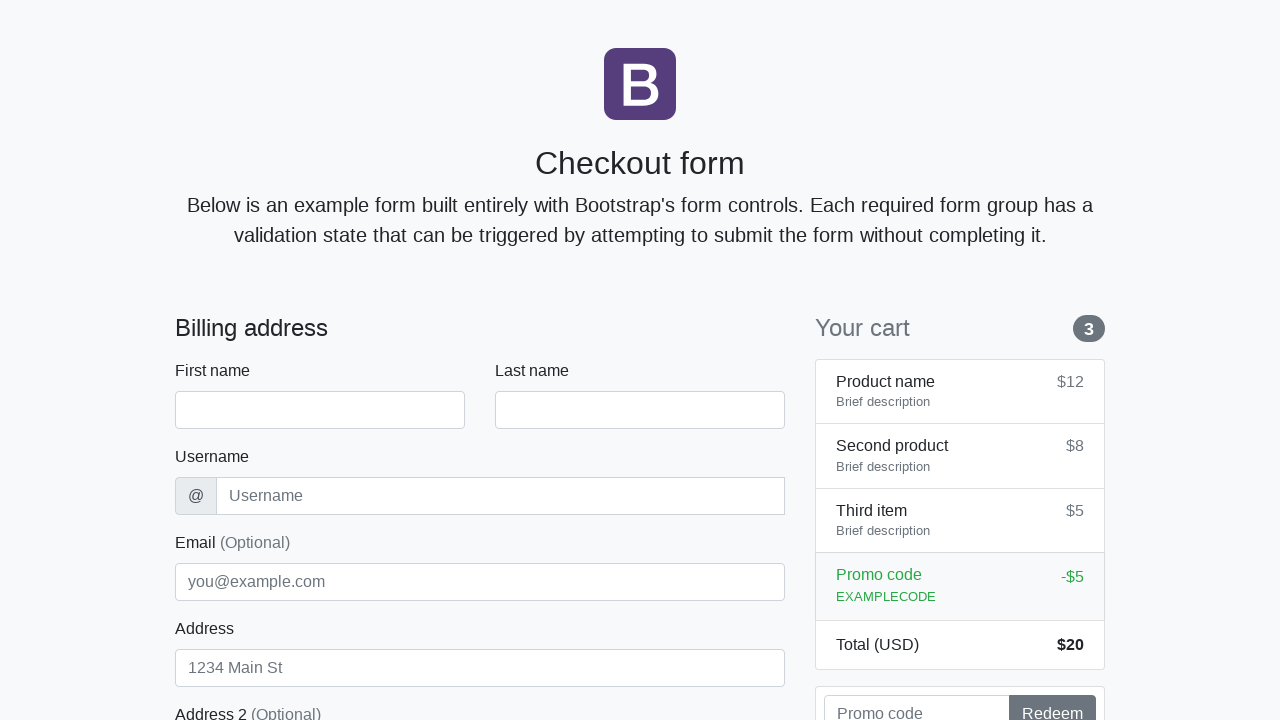

Navigated back to checkout page for next iteration
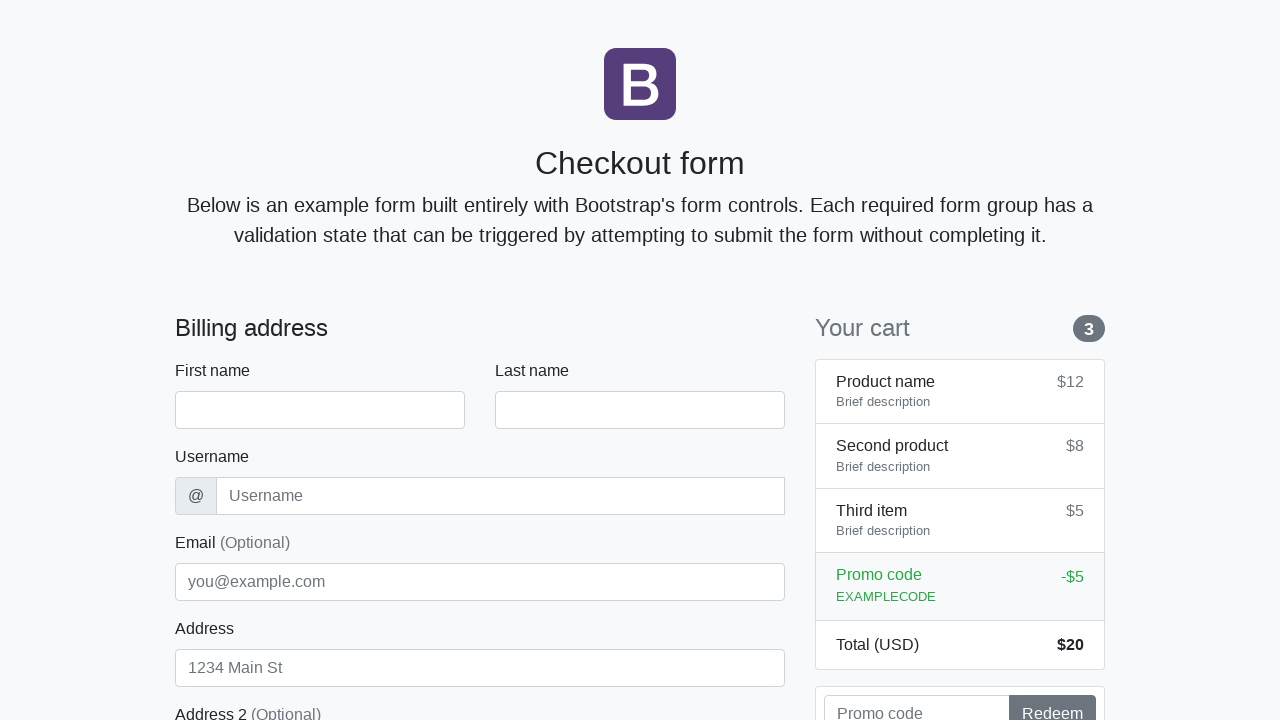

Form loaded and first name field is visible
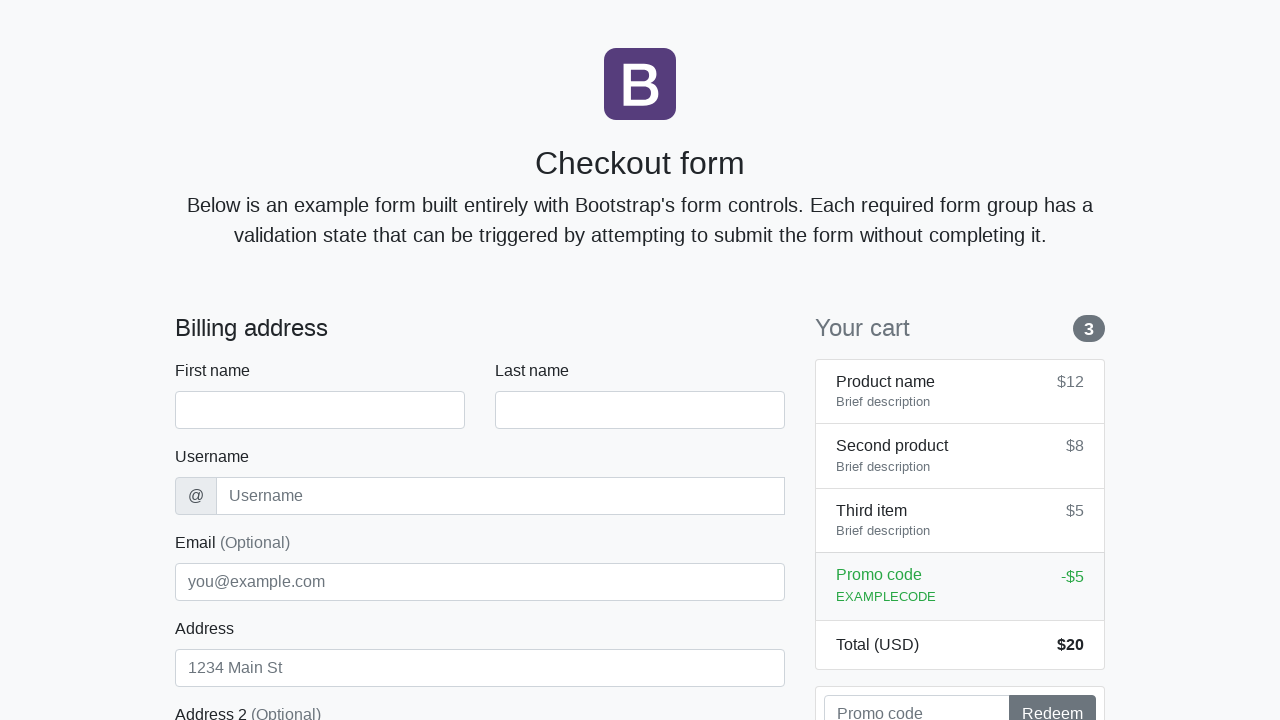

Filled first name field with 'Lisa' on #firstName
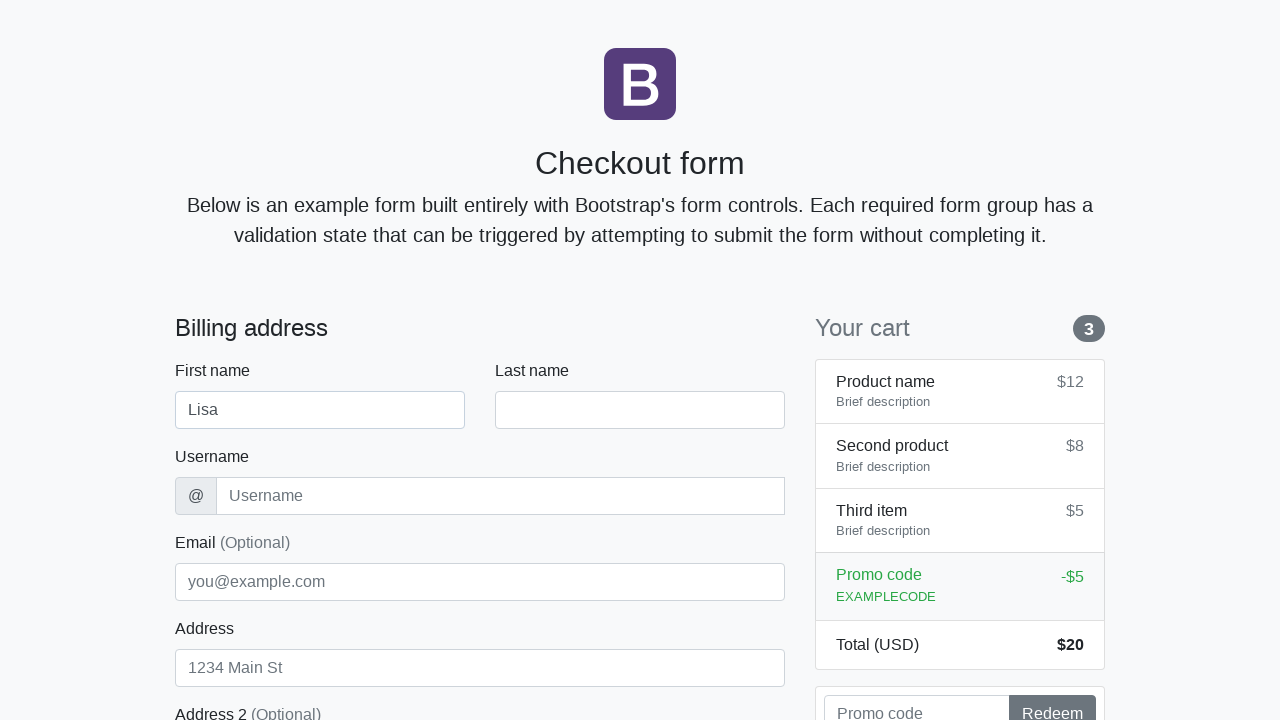

Filled last name field with 'Anderson' on #lastName
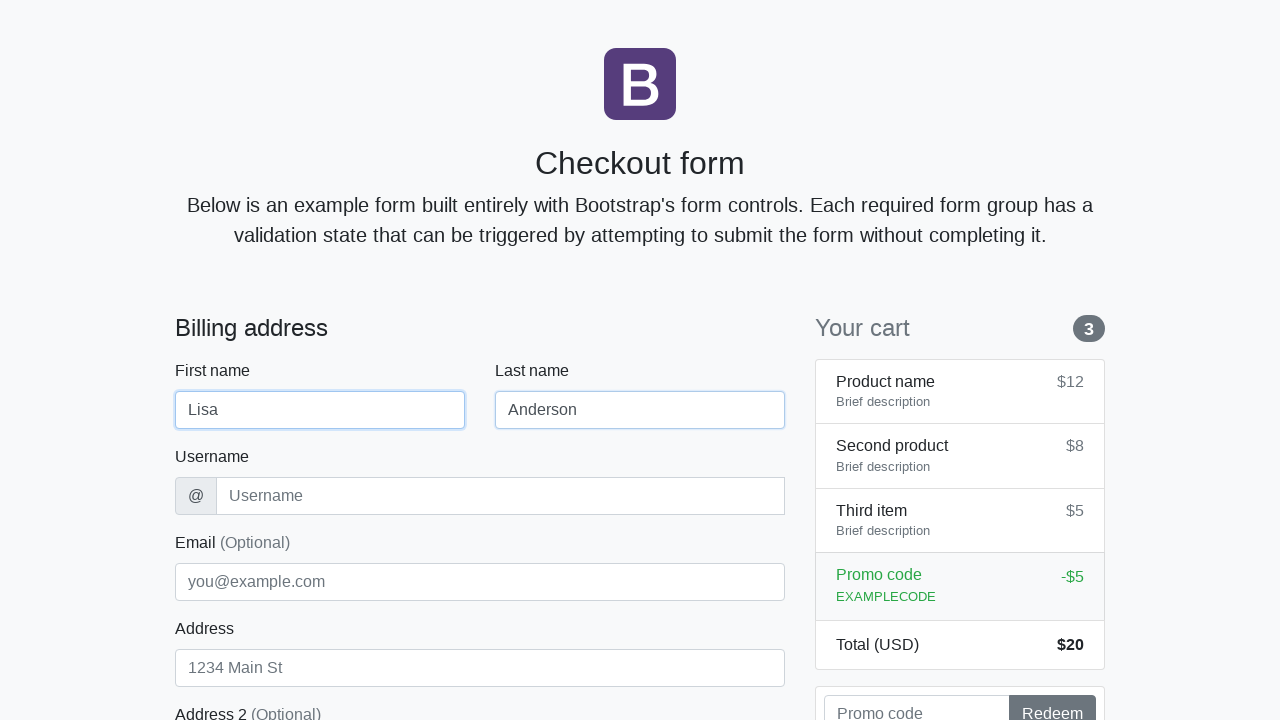

Filled username field with 'landerson21' on #username
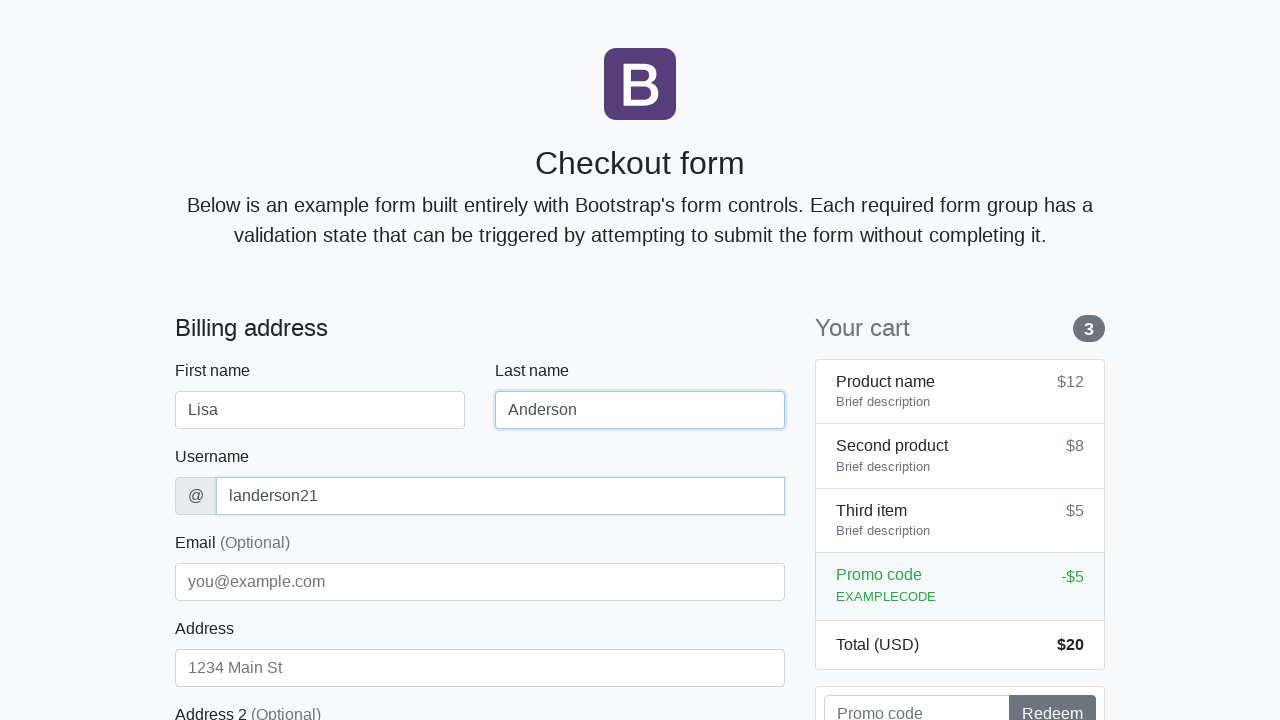

Filled address field with 'Chestnut Drive 901' on #address
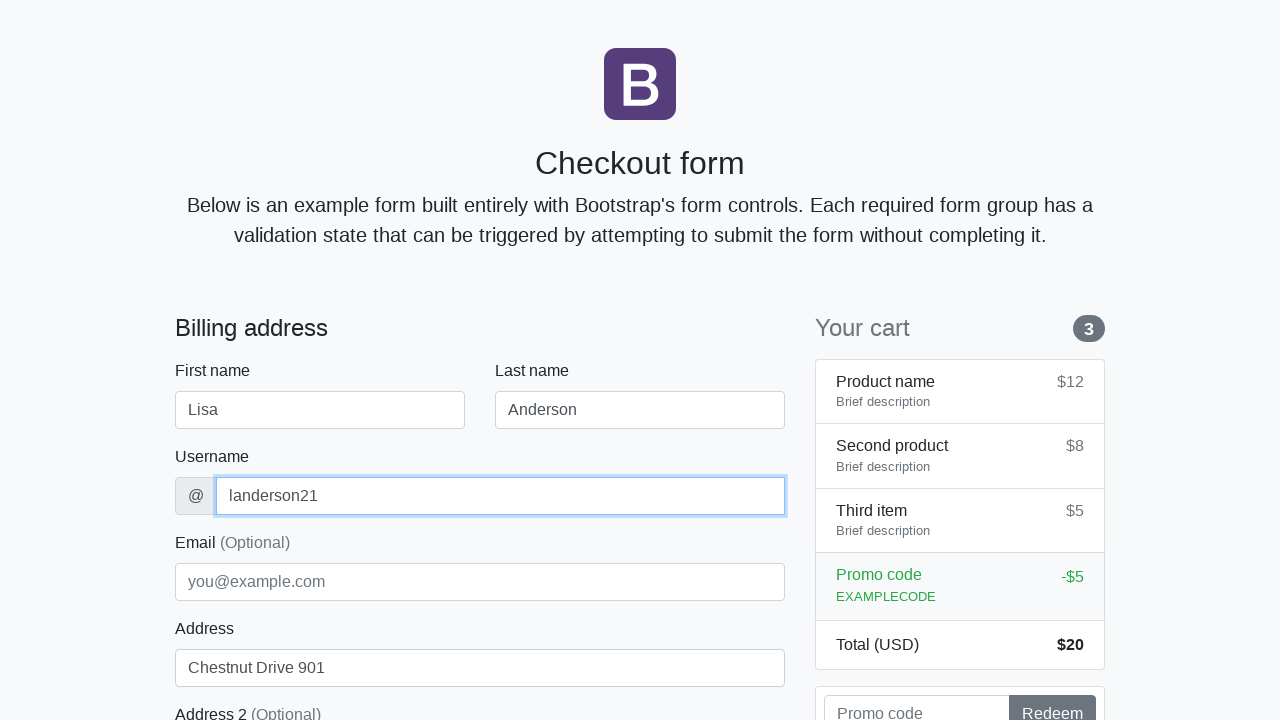

Filled email field with 'lisa.anderson@testsite.com' on #email
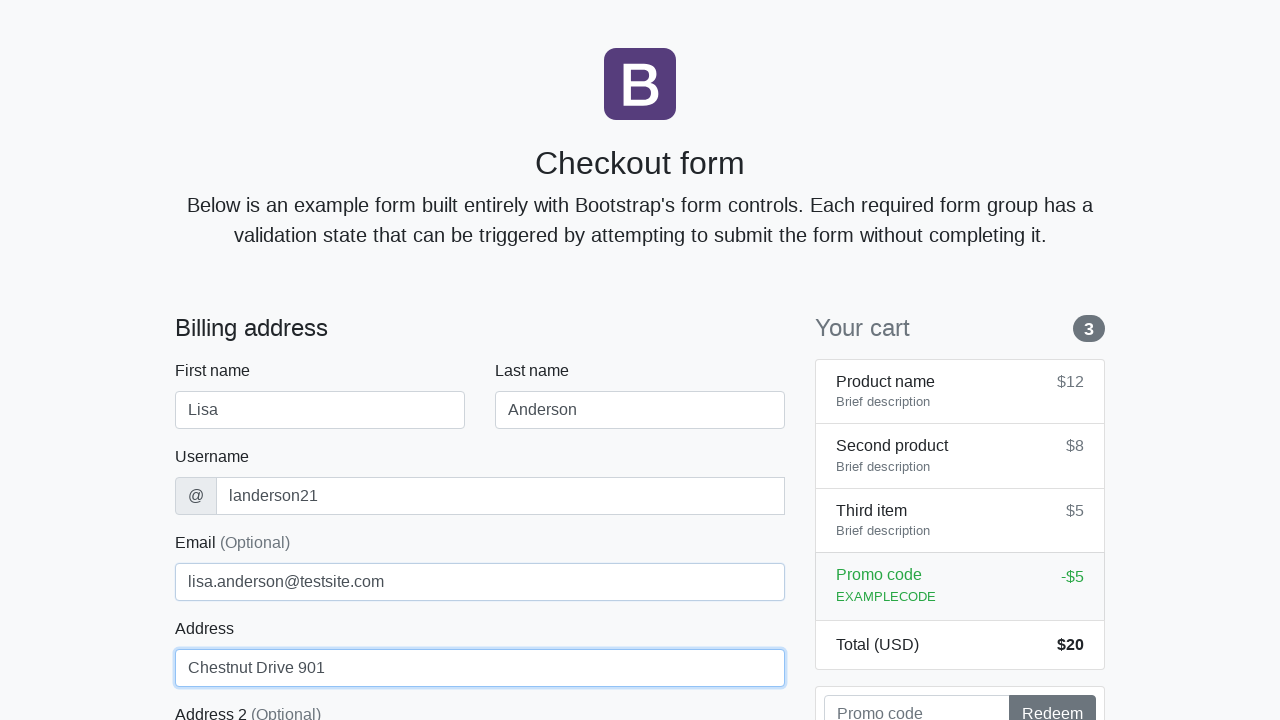

Selected 'United States' from country dropdown on #country
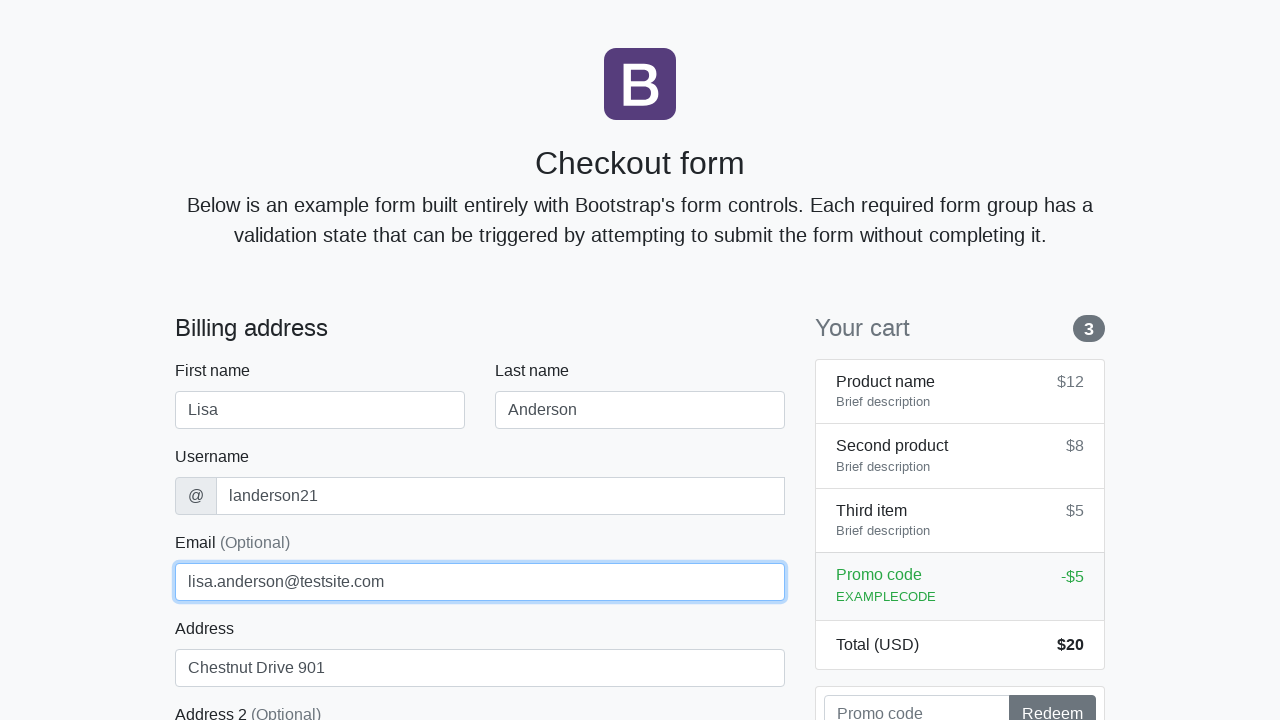

Selected 'California' from state dropdown on #state
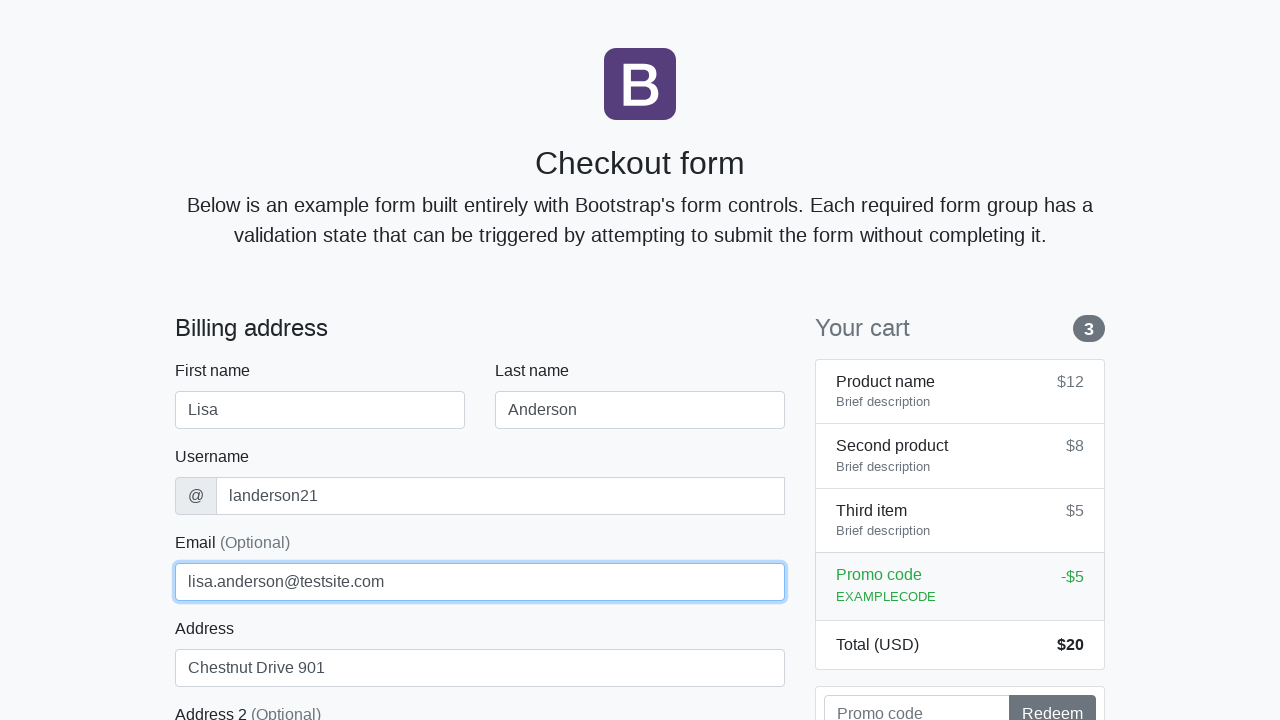

Filled zip code field with '80202' on #zip
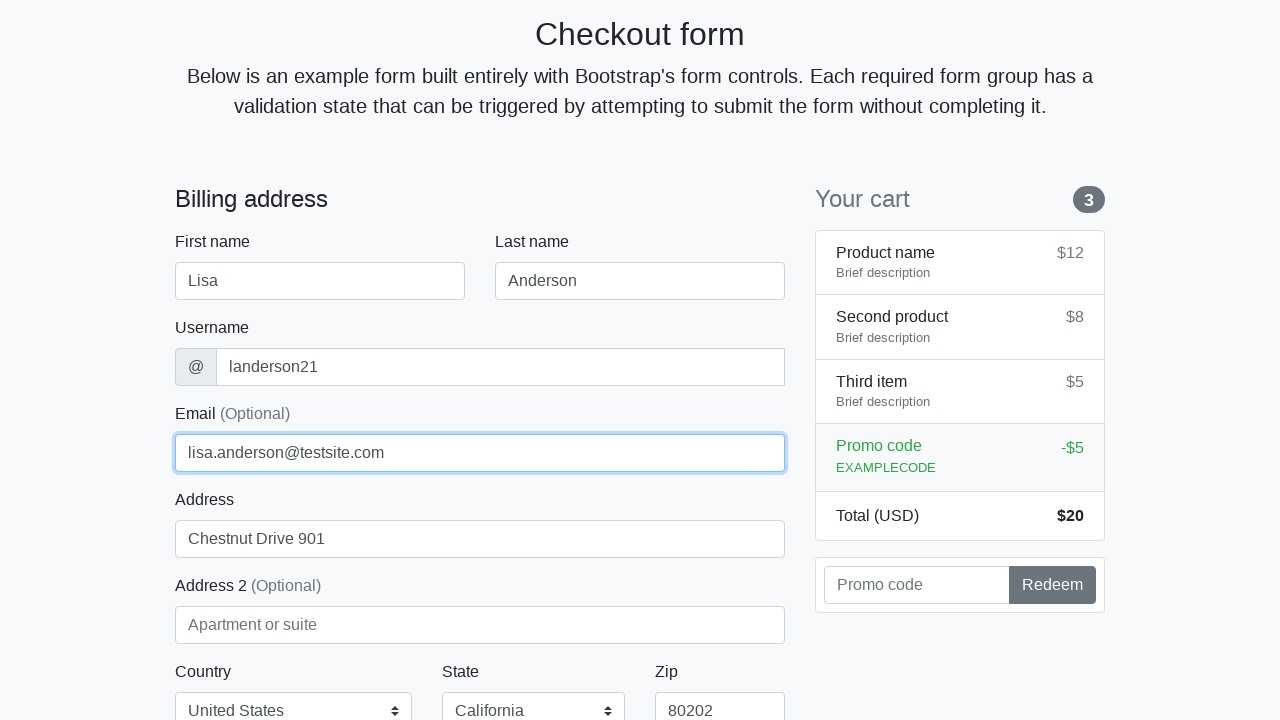

Filled credit card name field with 'Lisa Anderson' on #cc-name
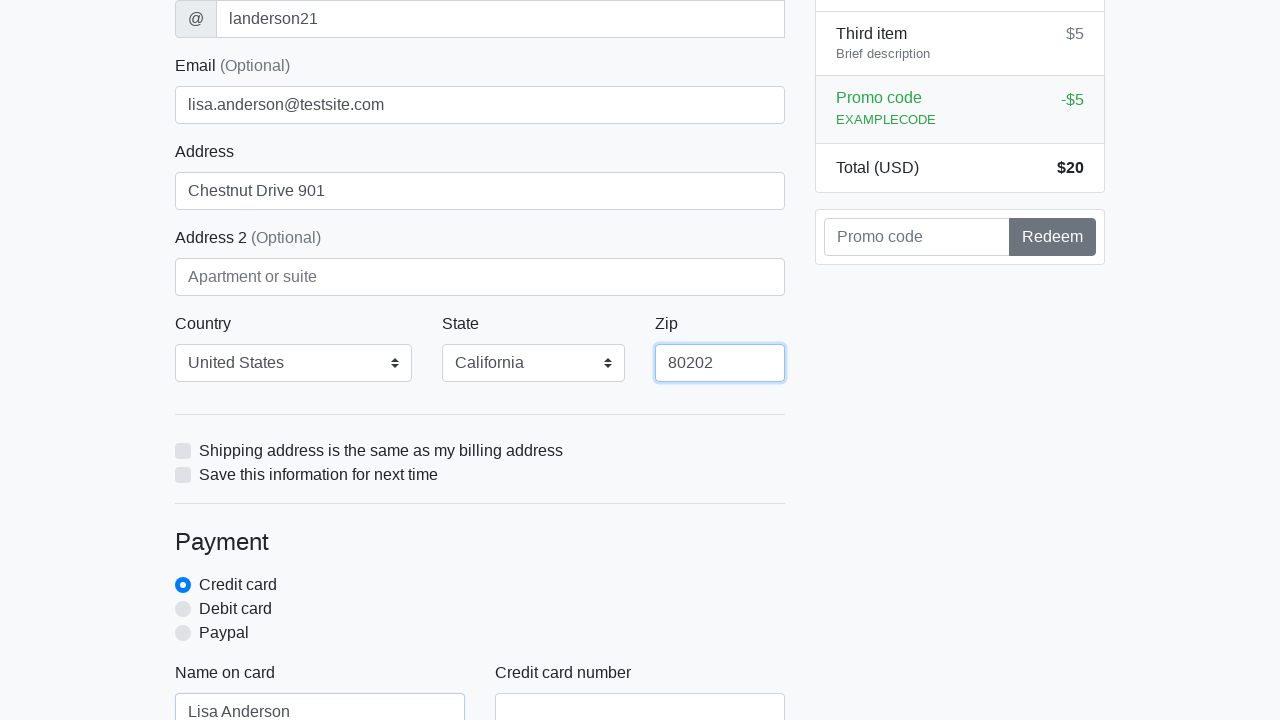

Filled credit card number field with '4929598581234567' on #cc-number
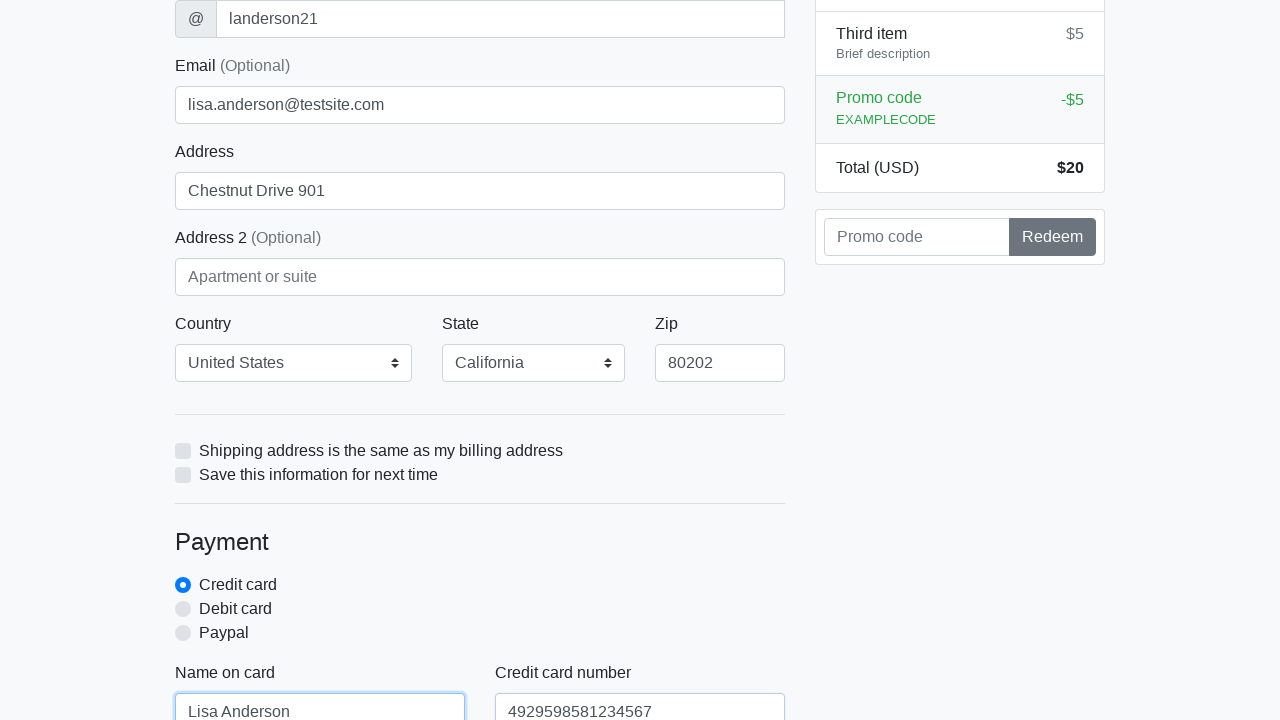

Filled credit card expiration field with '05/2026' on #cc-expiration
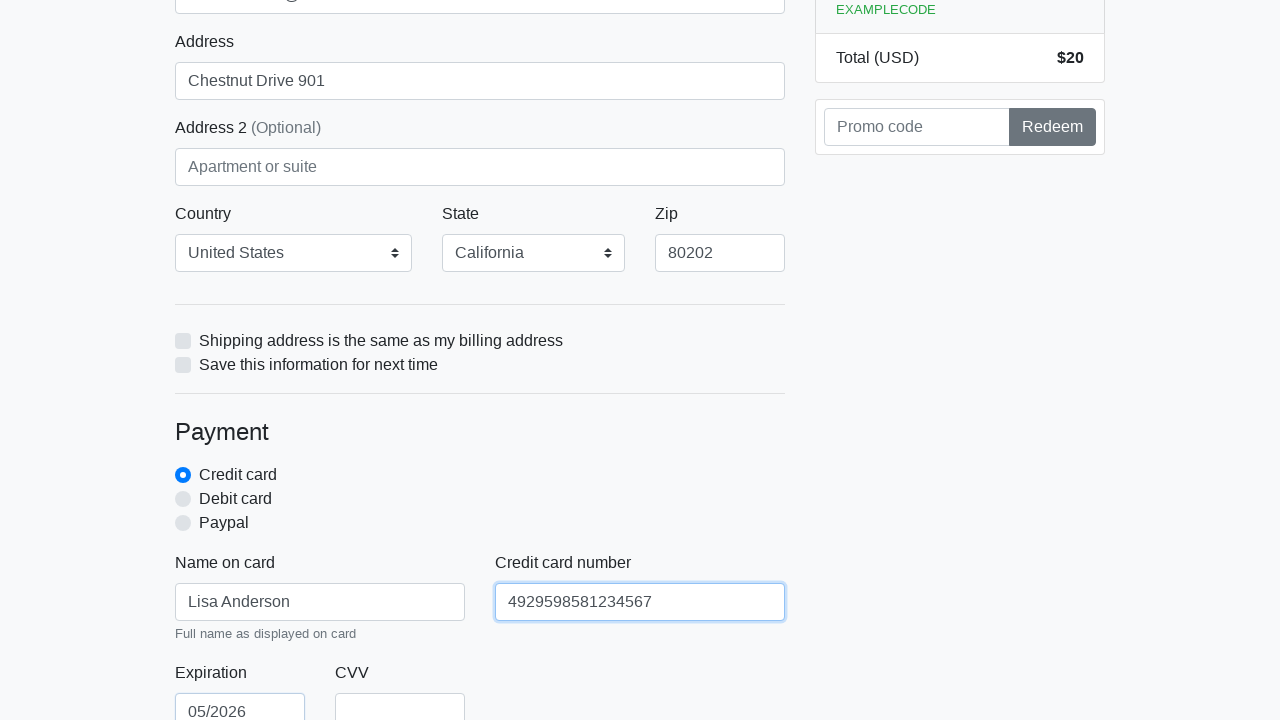

Filled credit card CVV field with '123' on #cc-cvv
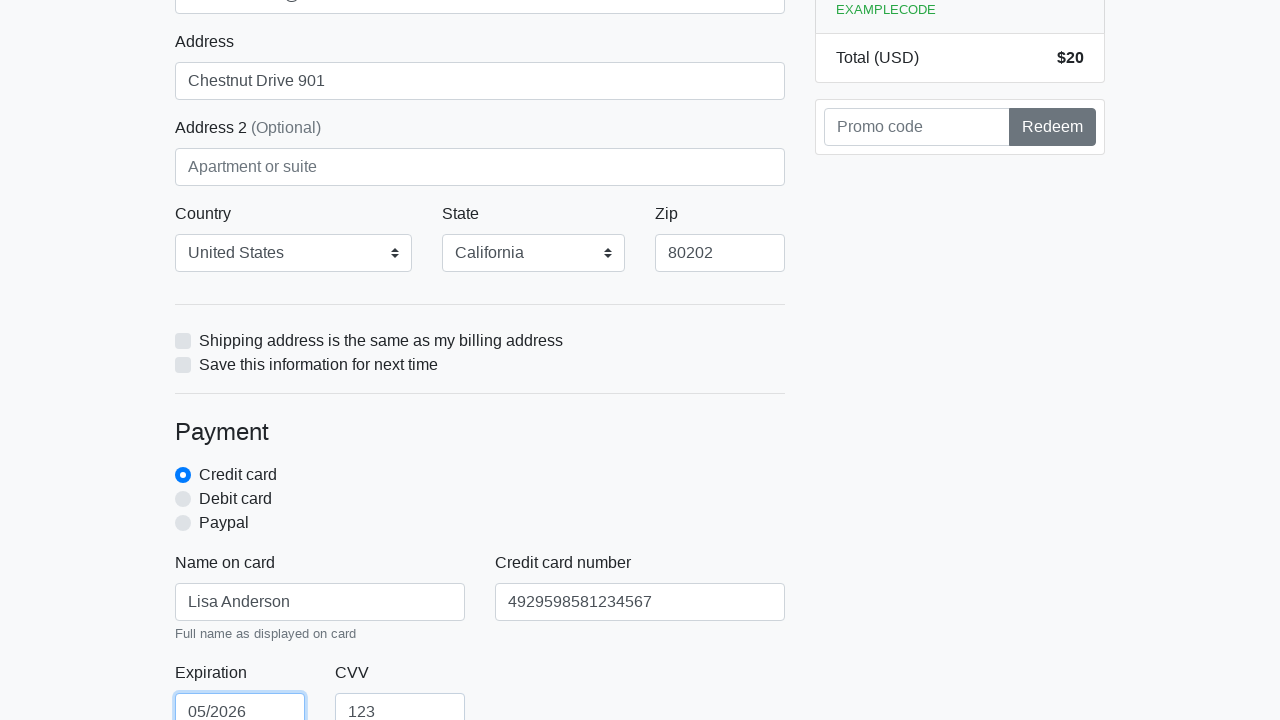

Clicked proceed button to submit checkout form (iteration 3 of 5) at (480, 500) on xpath=/html/body/div/div[2]/div[2]/form/button
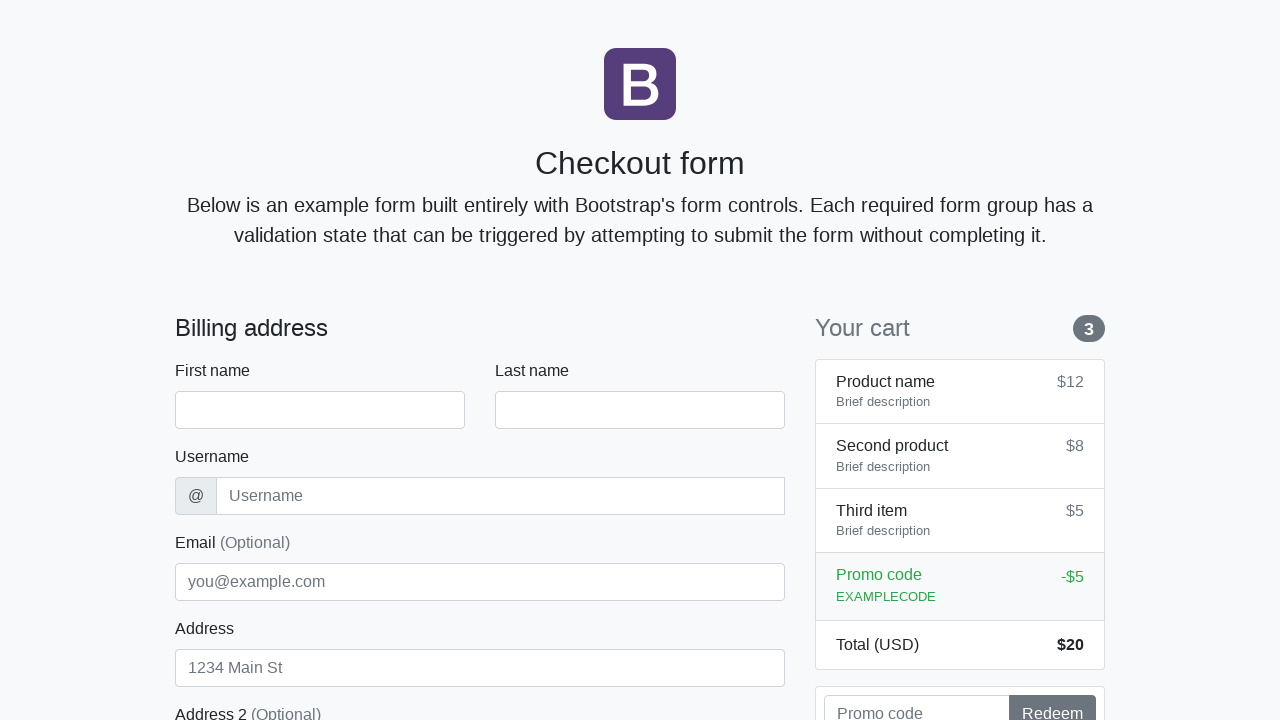

Navigated back to checkout page for next iteration
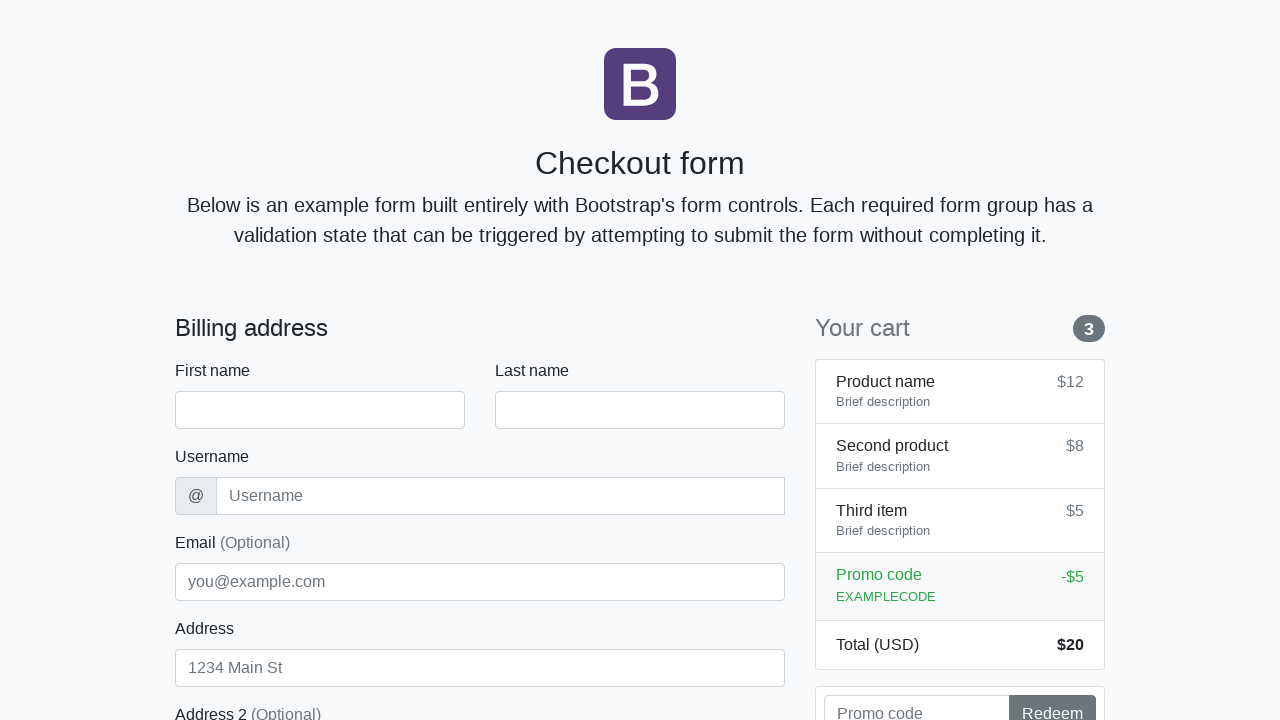

Form loaded and first name field is visible
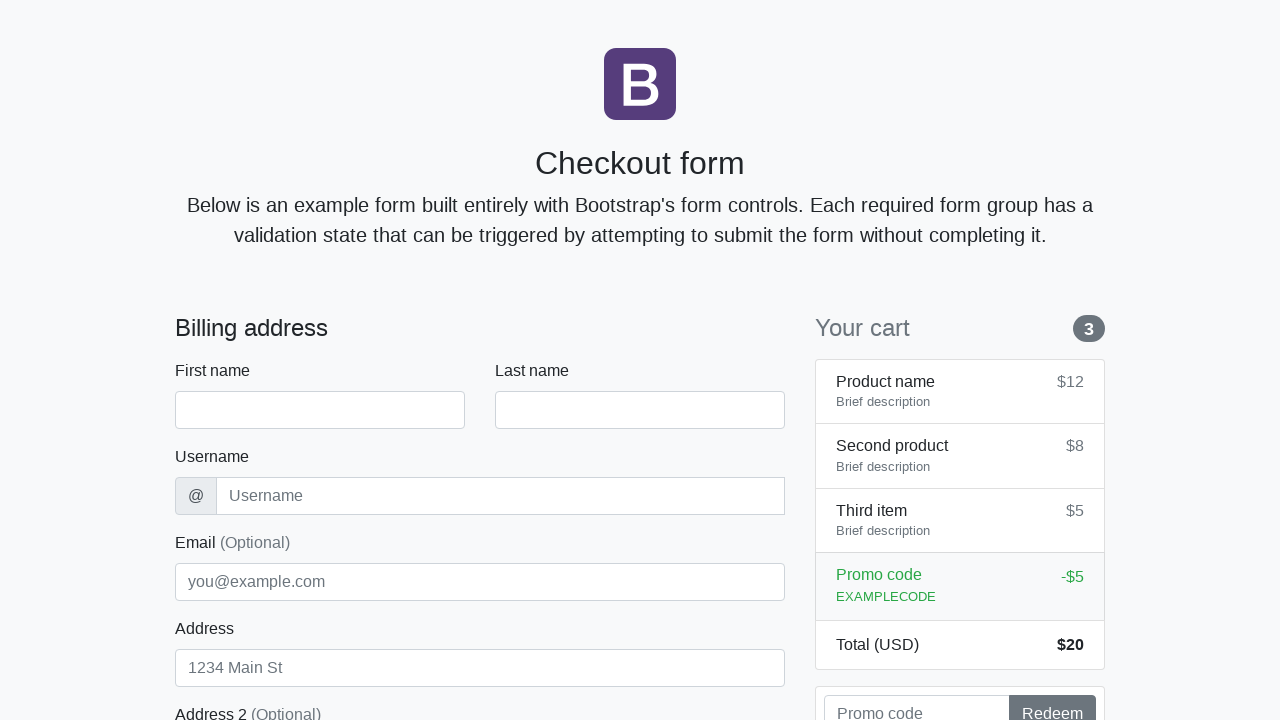

Filled first name field with 'Lisa' on #firstName
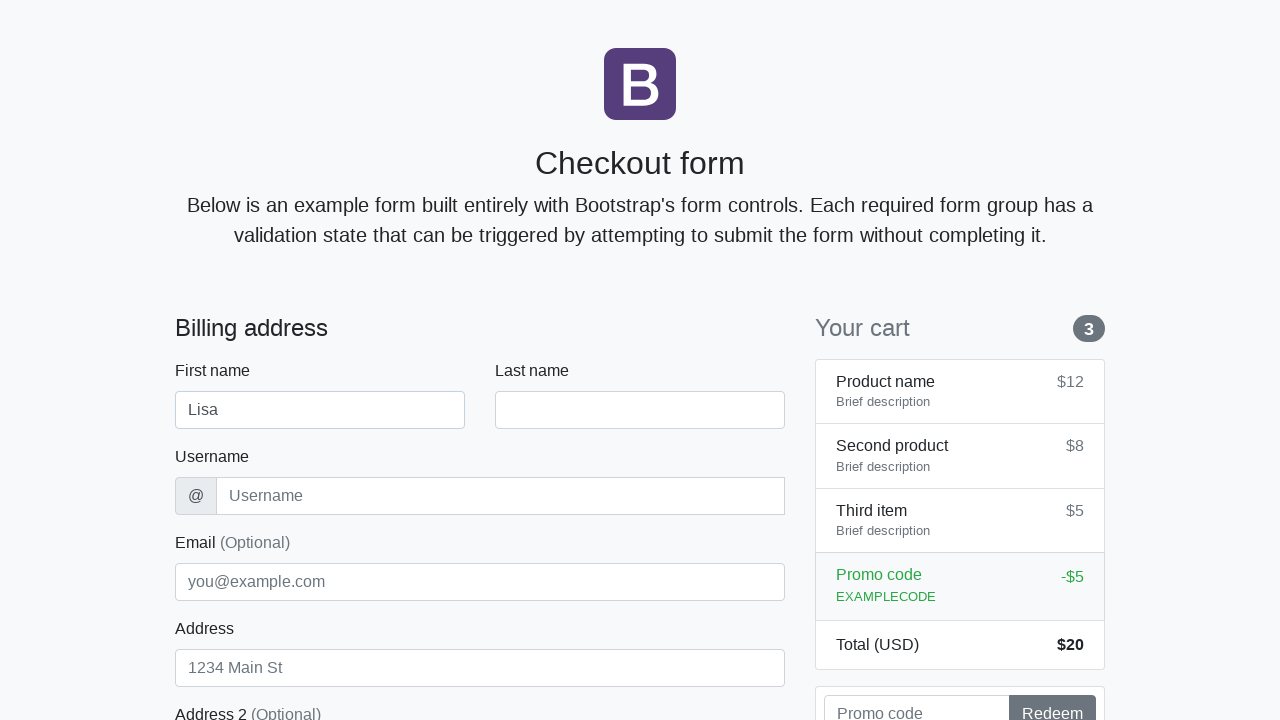

Filled last name field with 'Anderson' on #lastName
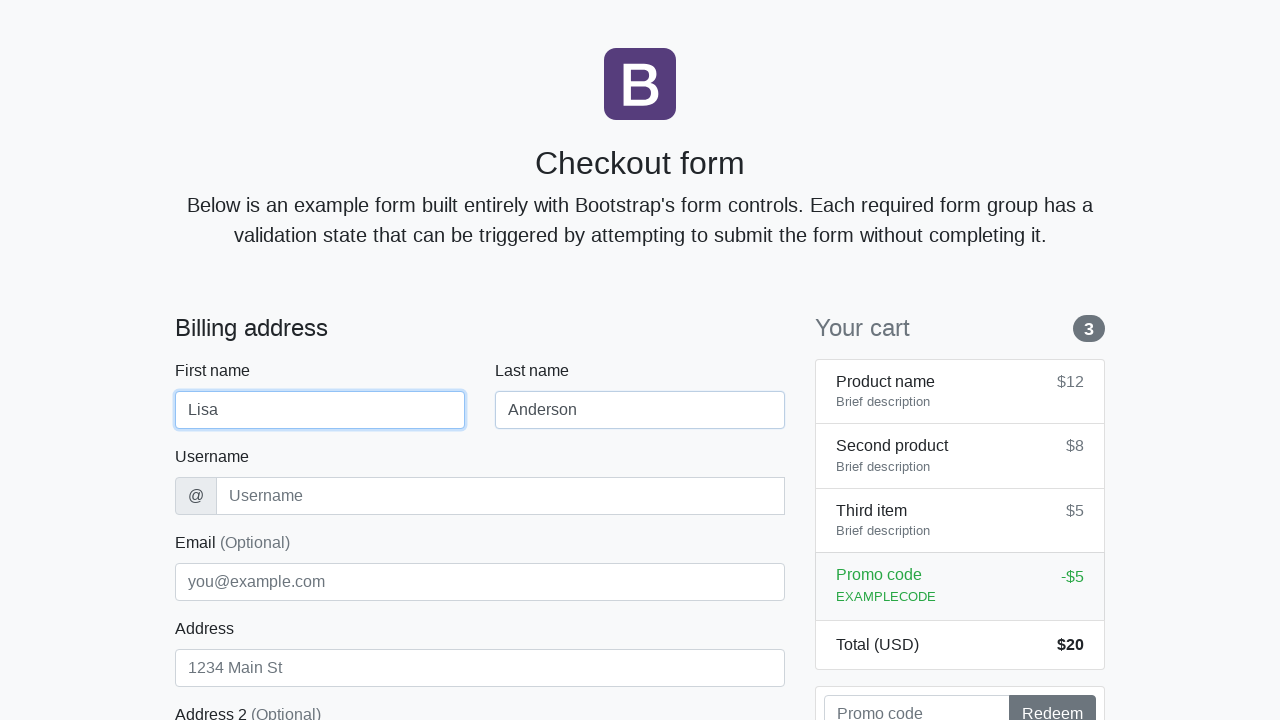

Filled username field with 'landerson21' on #username
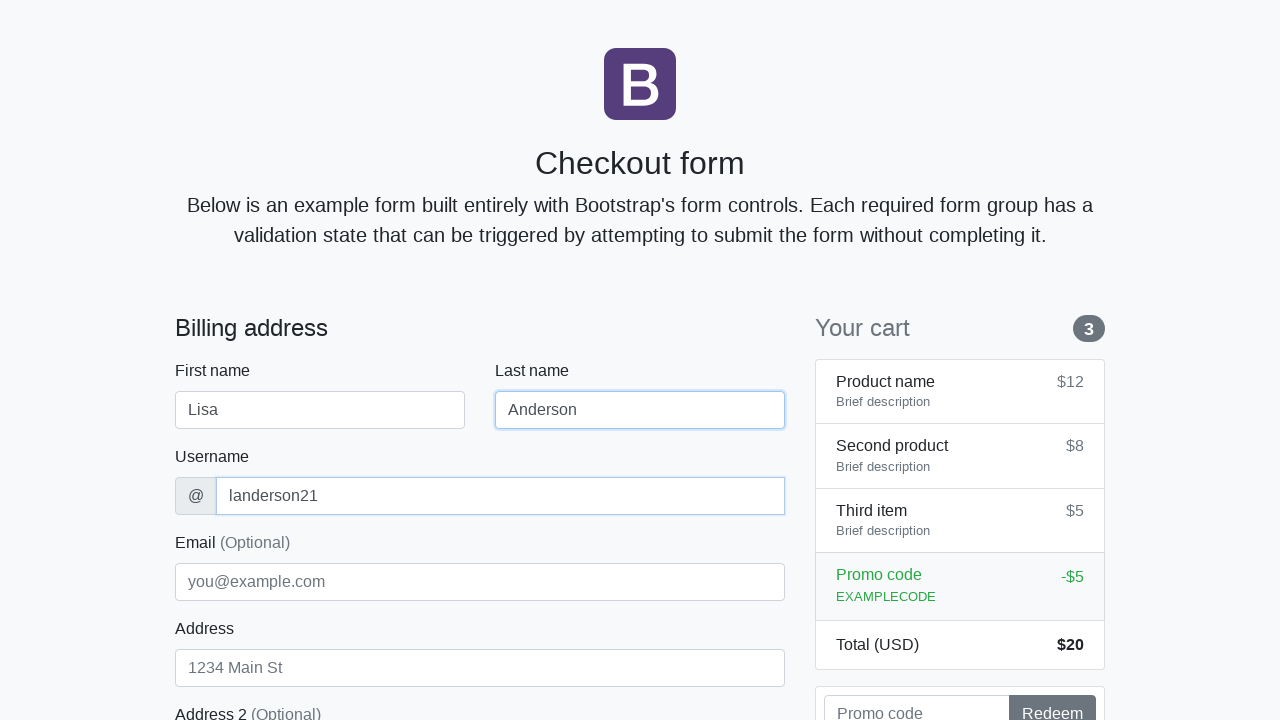

Filled address field with 'Chestnut Drive 901' on #address
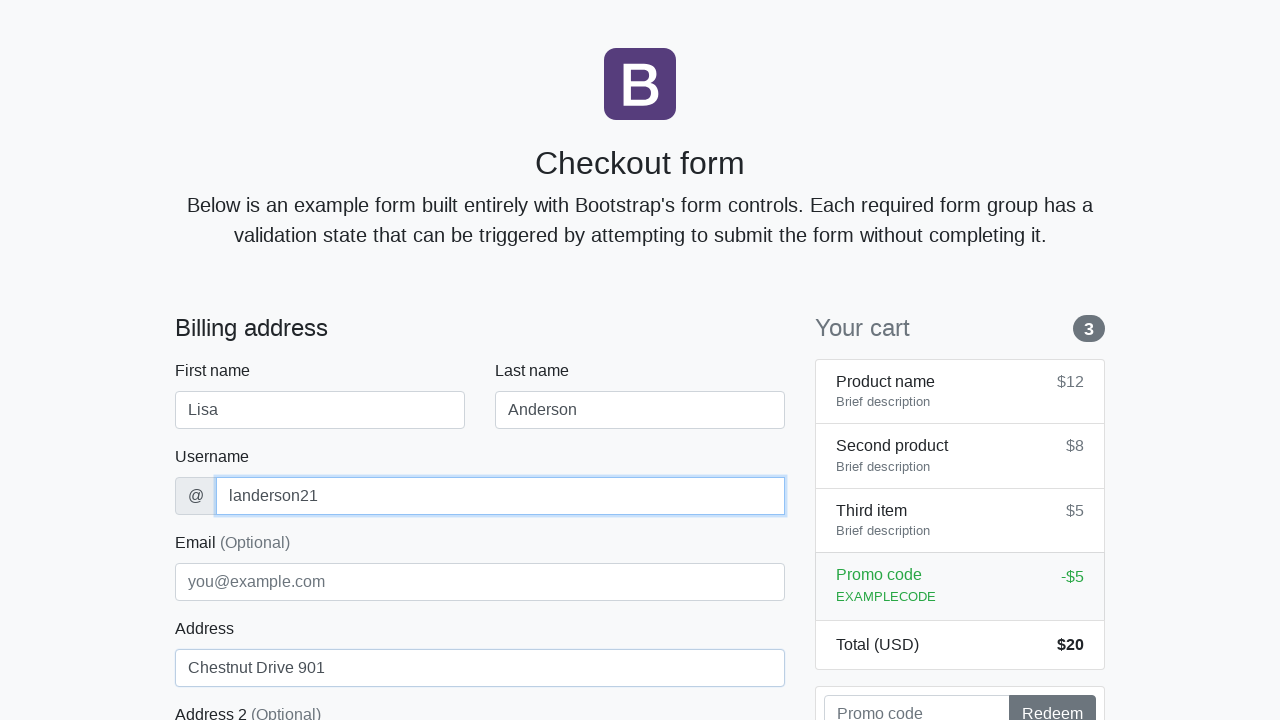

Filled email field with 'lisa.anderson@testsite.com' on #email
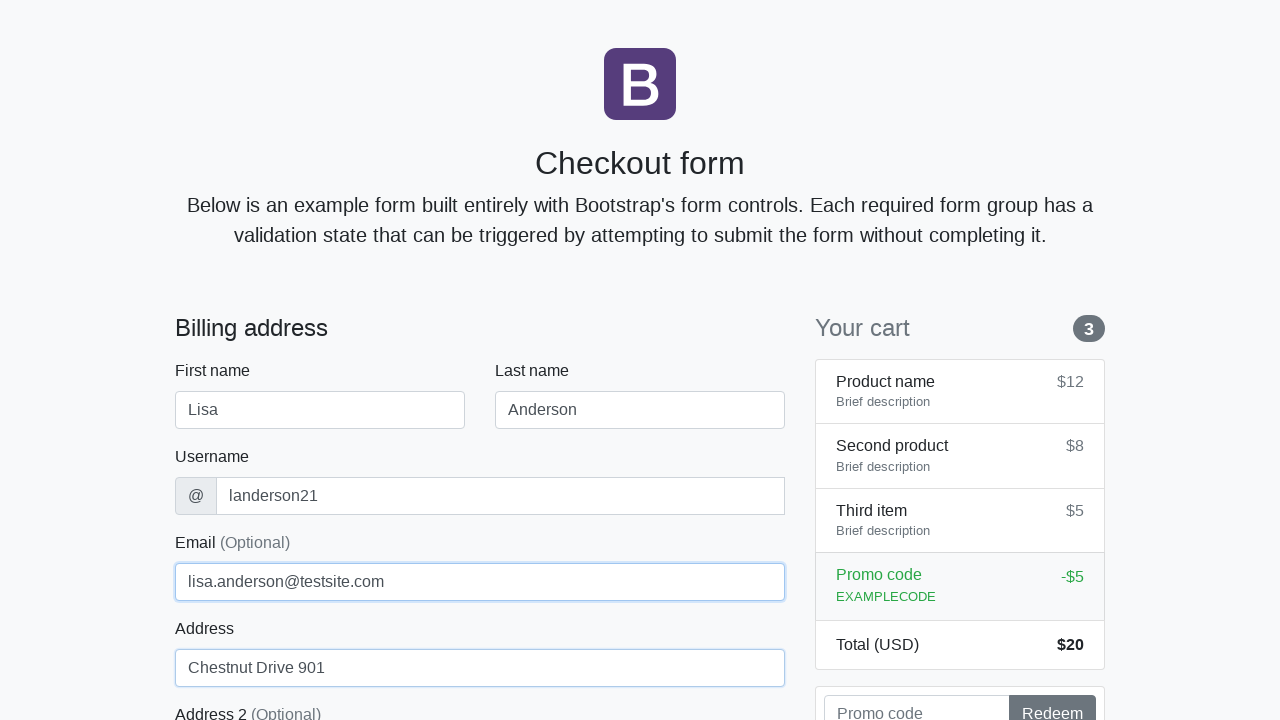

Selected 'United States' from country dropdown on #country
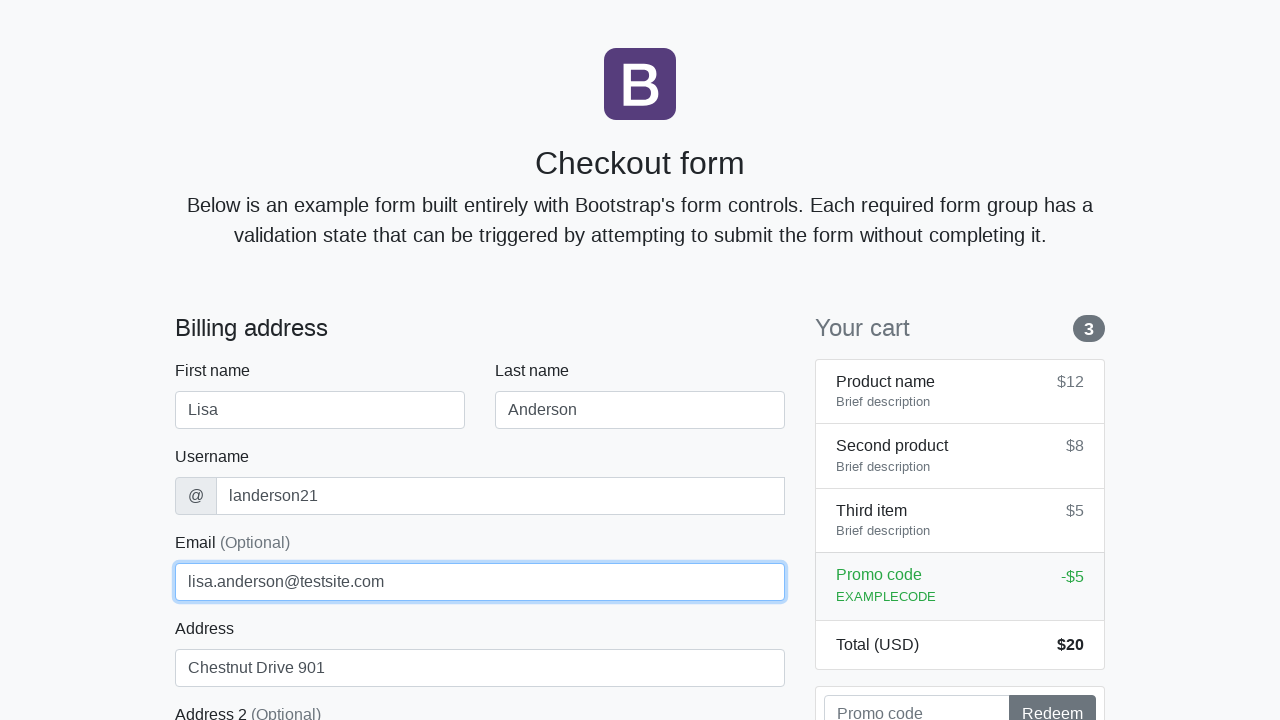

Selected 'California' from state dropdown on #state
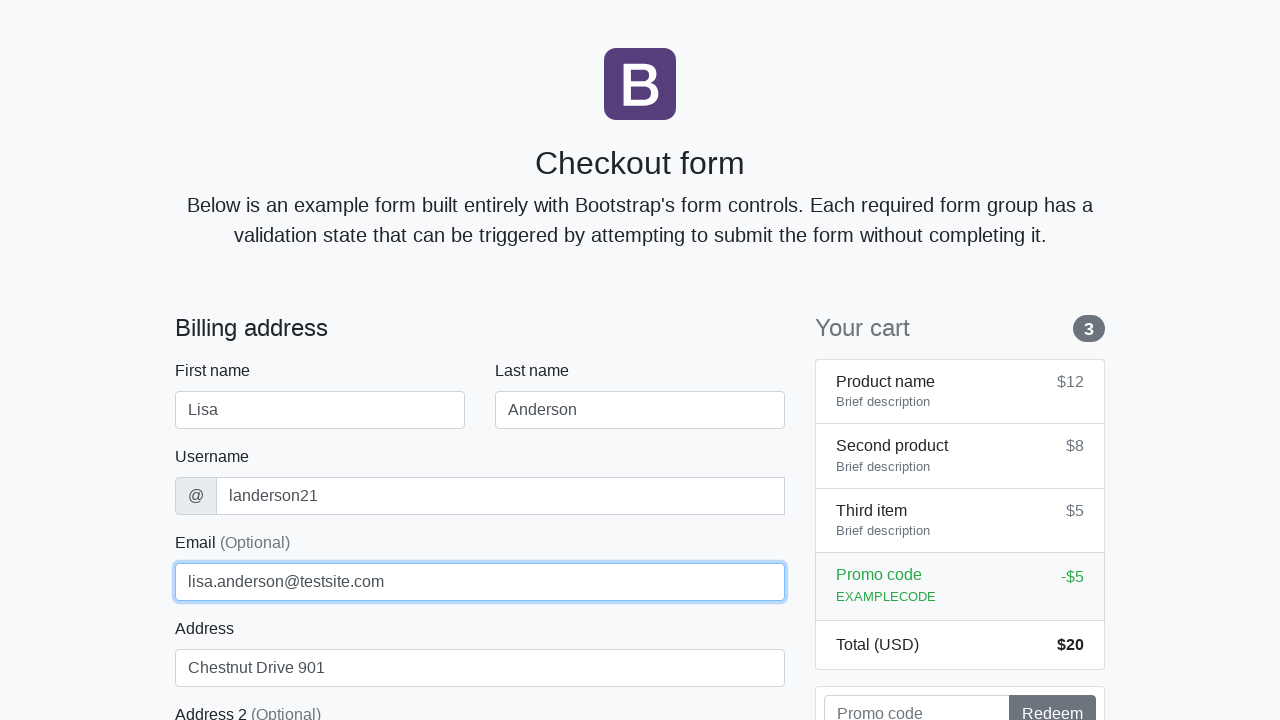

Filled zip code field with '80202' on #zip
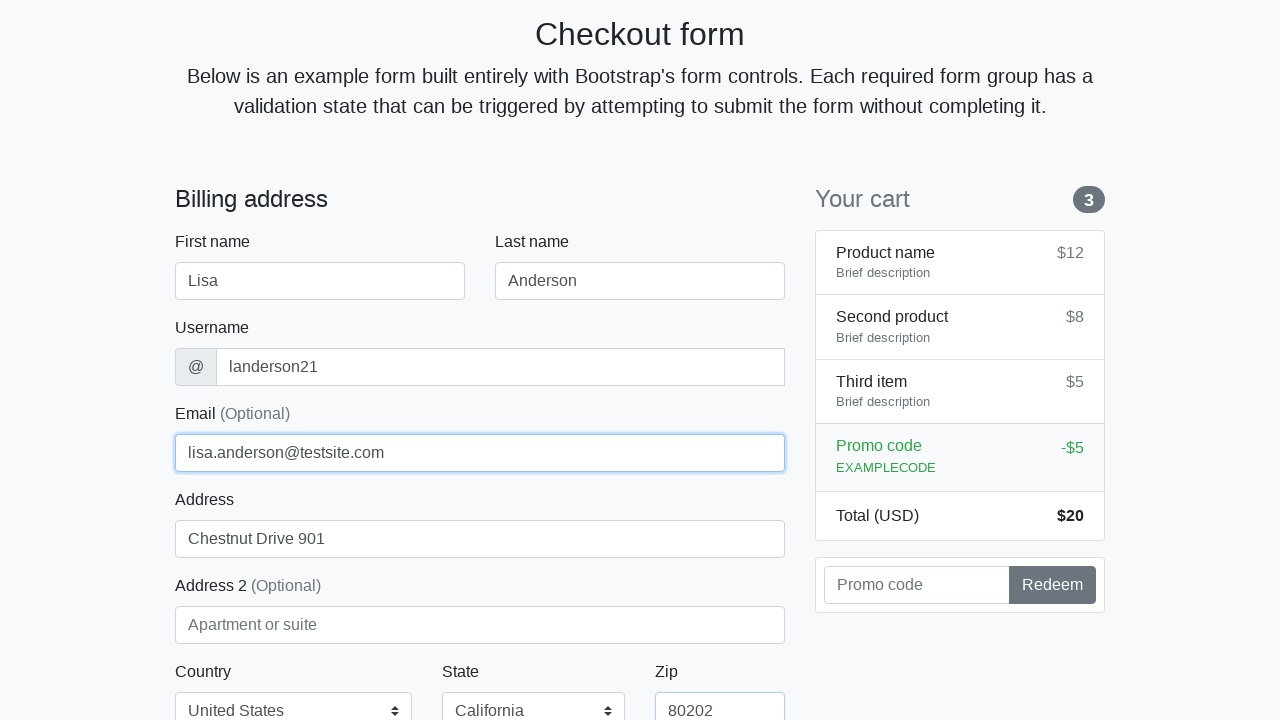

Filled credit card name field with 'Lisa Anderson' on #cc-name
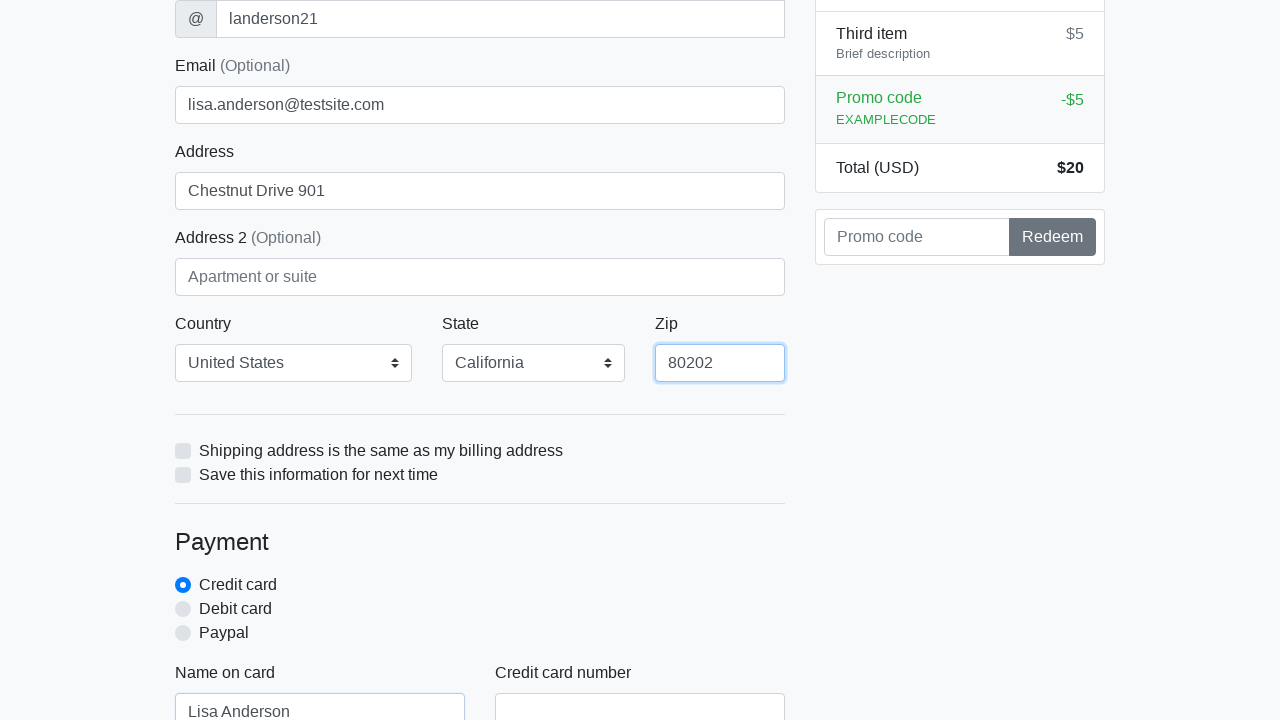

Filled credit card number field with '4929598581234567' on #cc-number
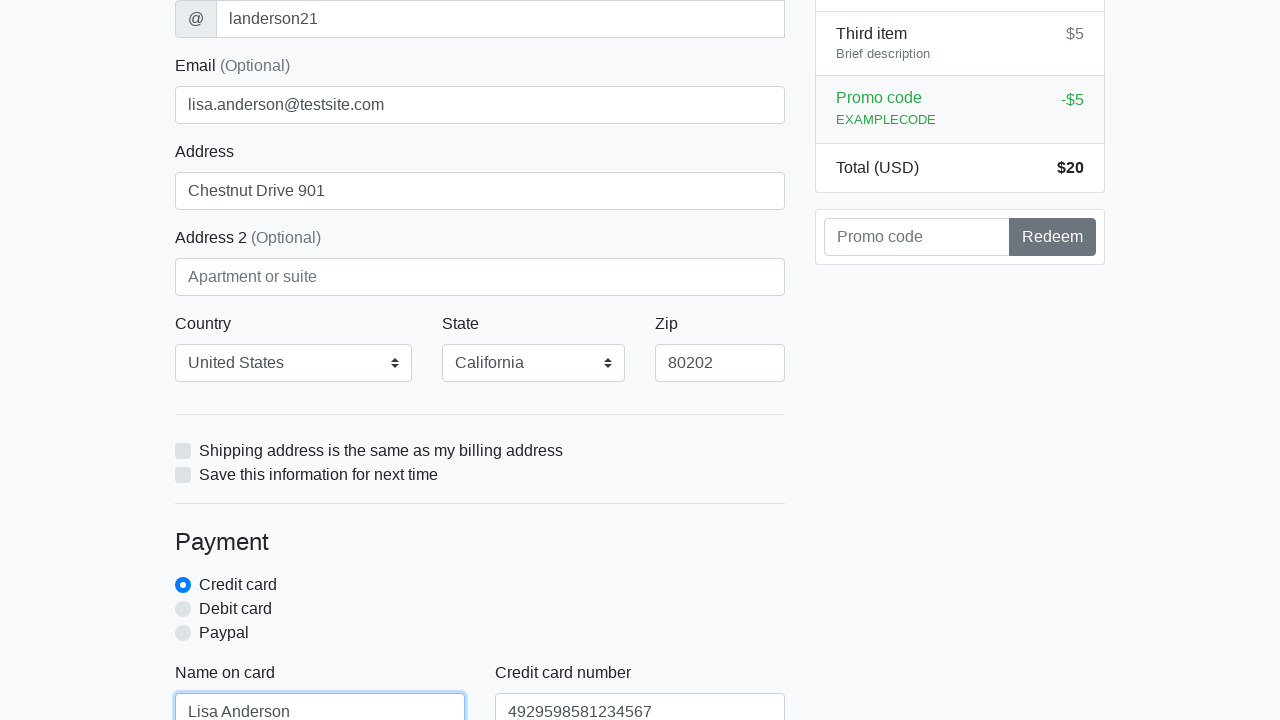

Filled credit card expiration field with '05/2026' on #cc-expiration
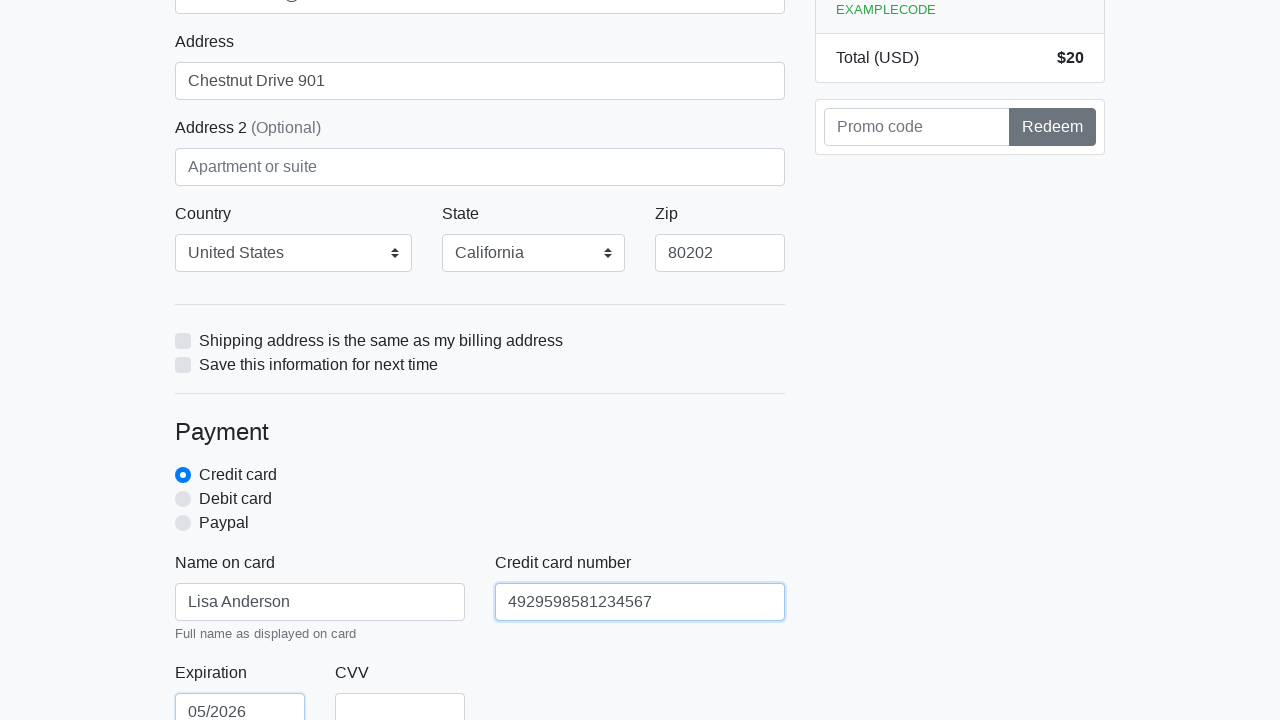

Filled credit card CVV field with '123' on #cc-cvv
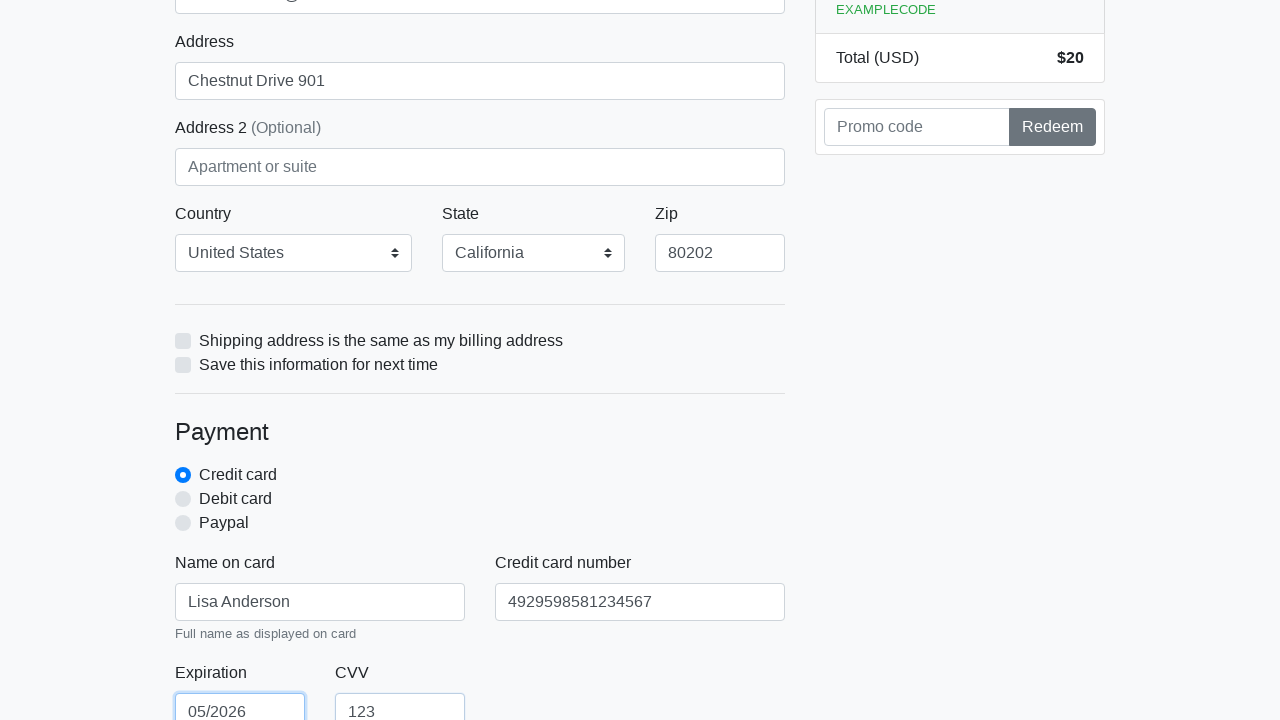

Clicked proceed button to submit checkout form (iteration 4 of 5) at (480, 500) on xpath=/html/body/div/div[2]/div[2]/form/button
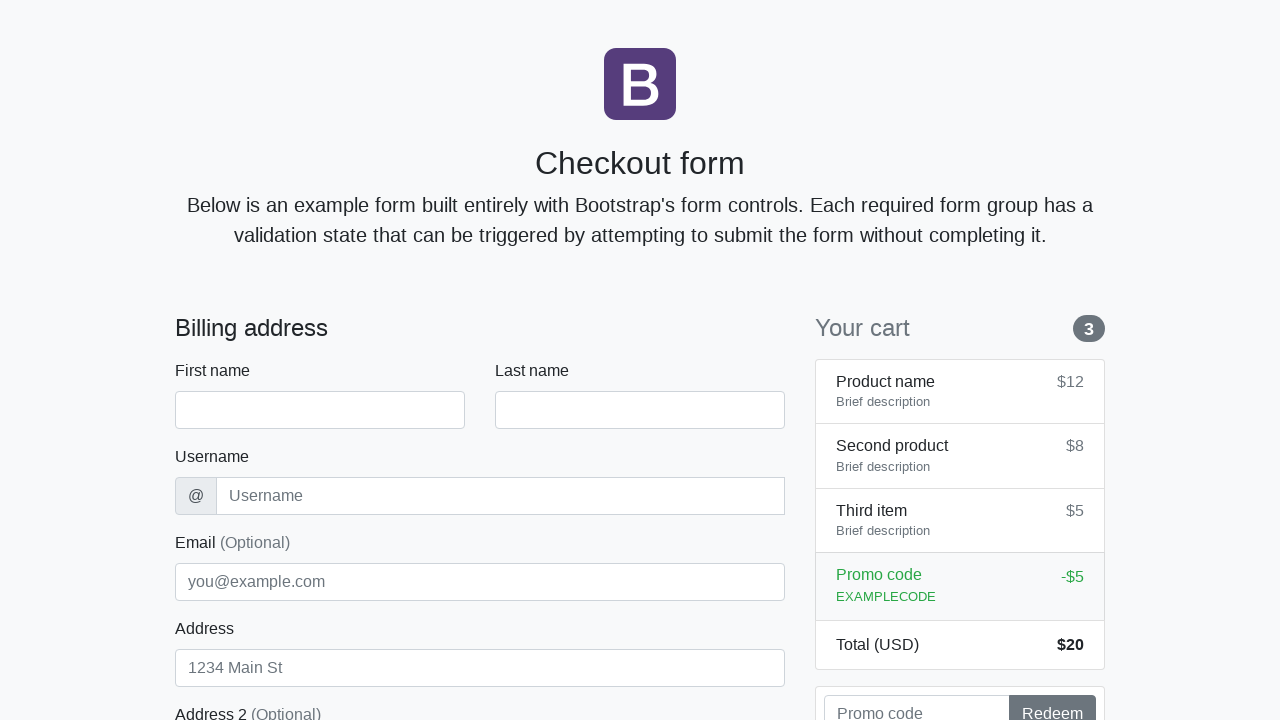

Navigated back to checkout page for next iteration
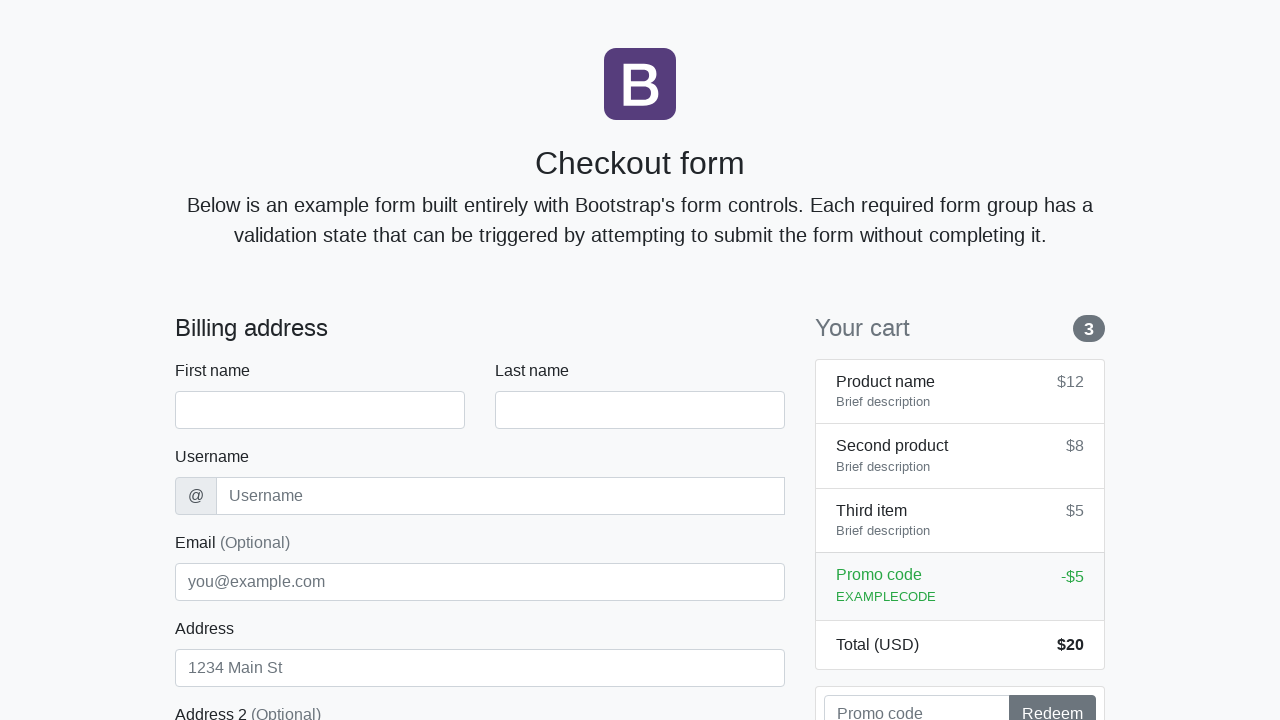

Form loaded and first name field is visible
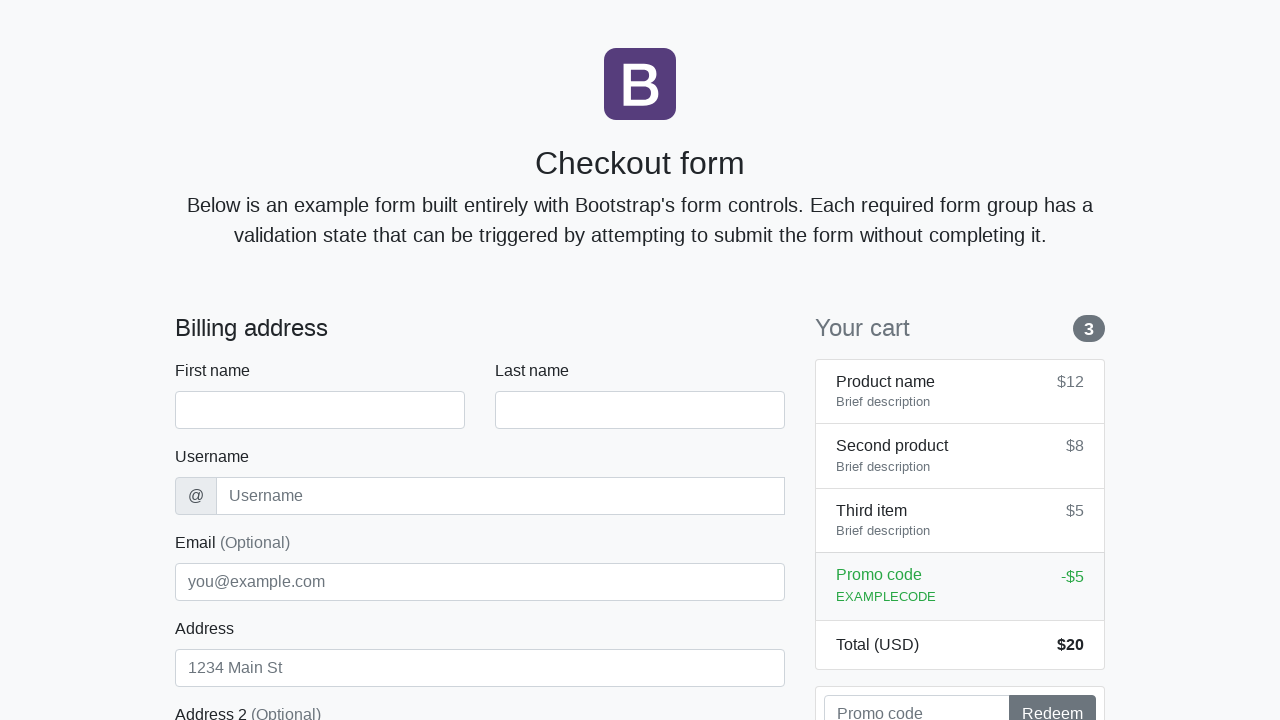

Filled first name field with 'Lisa' on #firstName
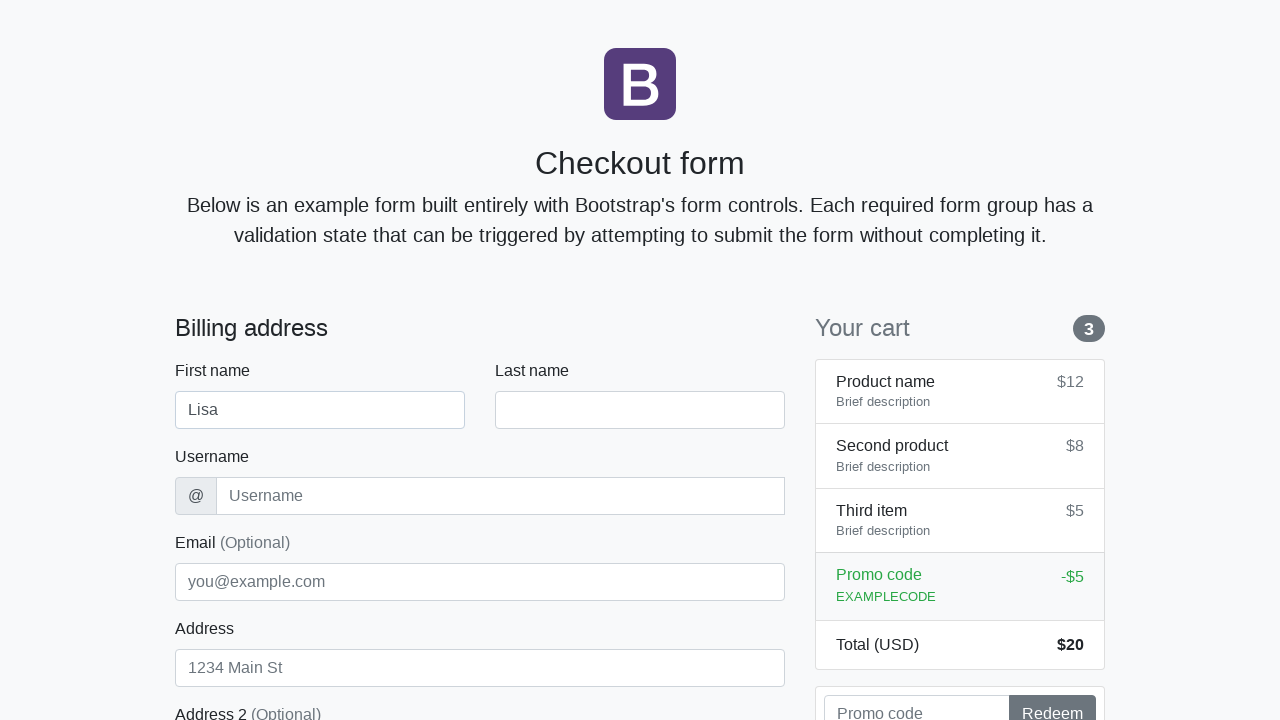

Filled last name field with 'Anderson' on #lastName
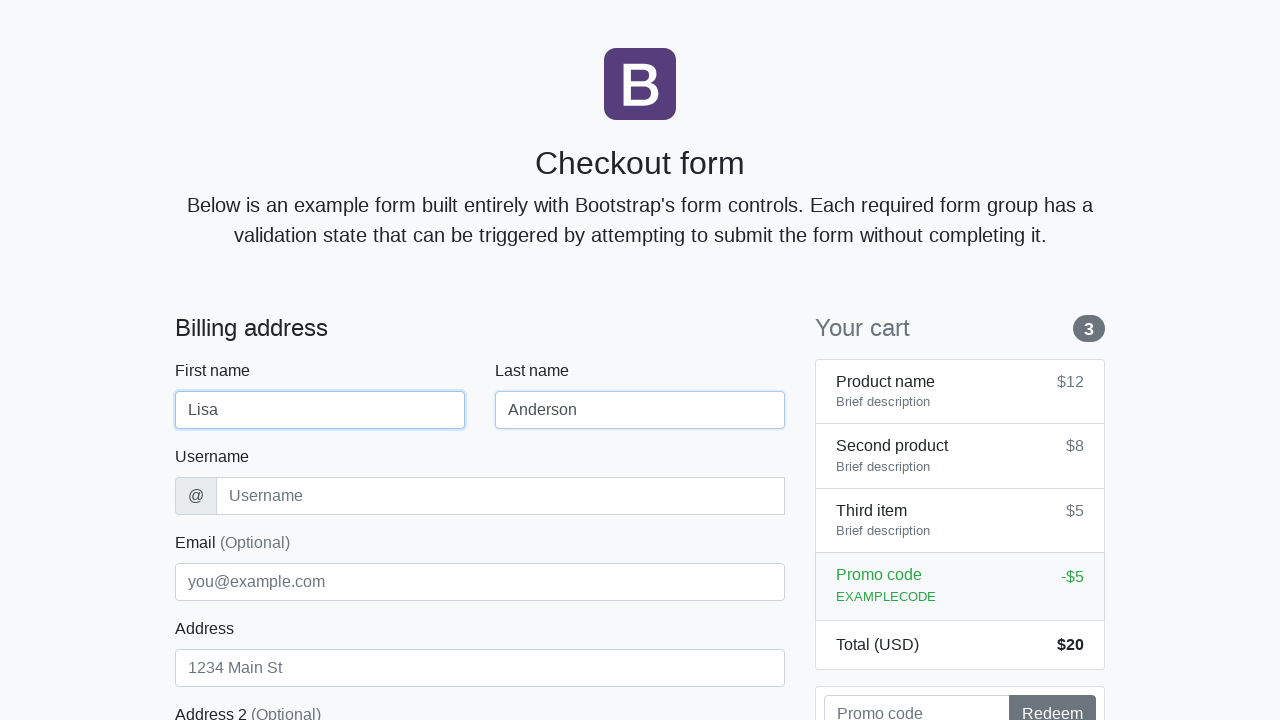

Filled username field with 'landerson21' on #username
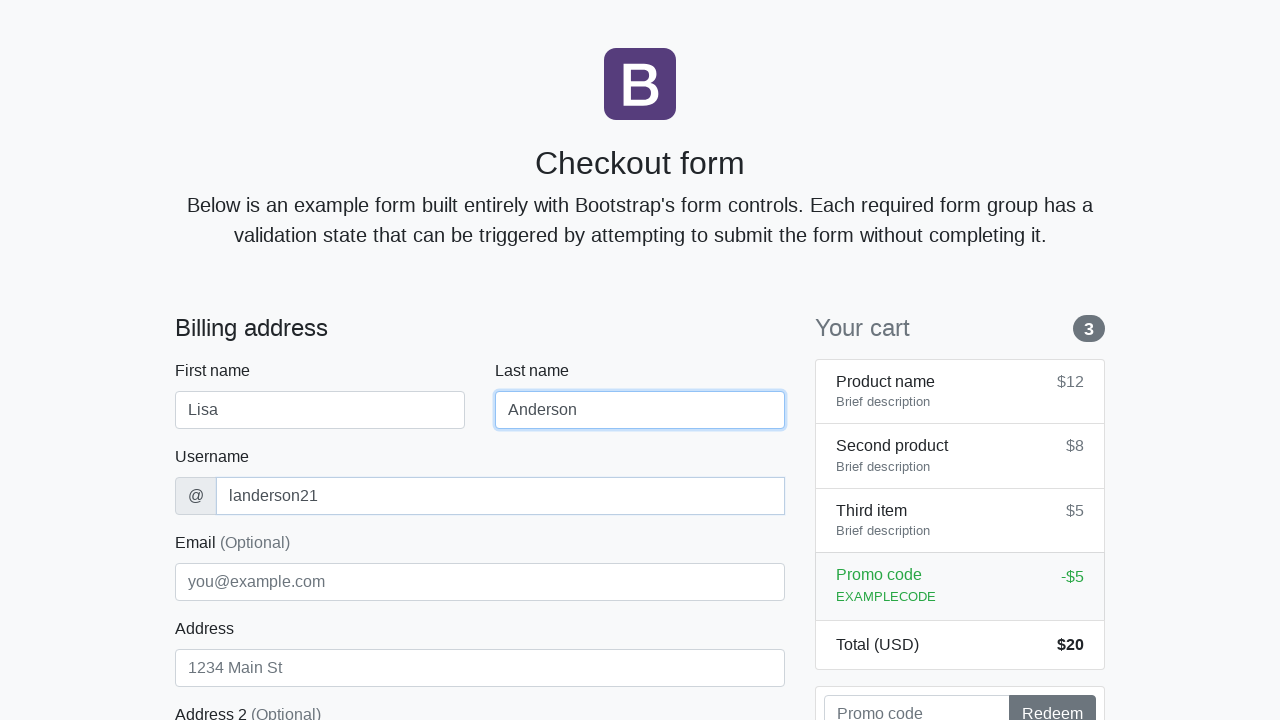

Filled address field with 'Chestnut Drive 901' on #address
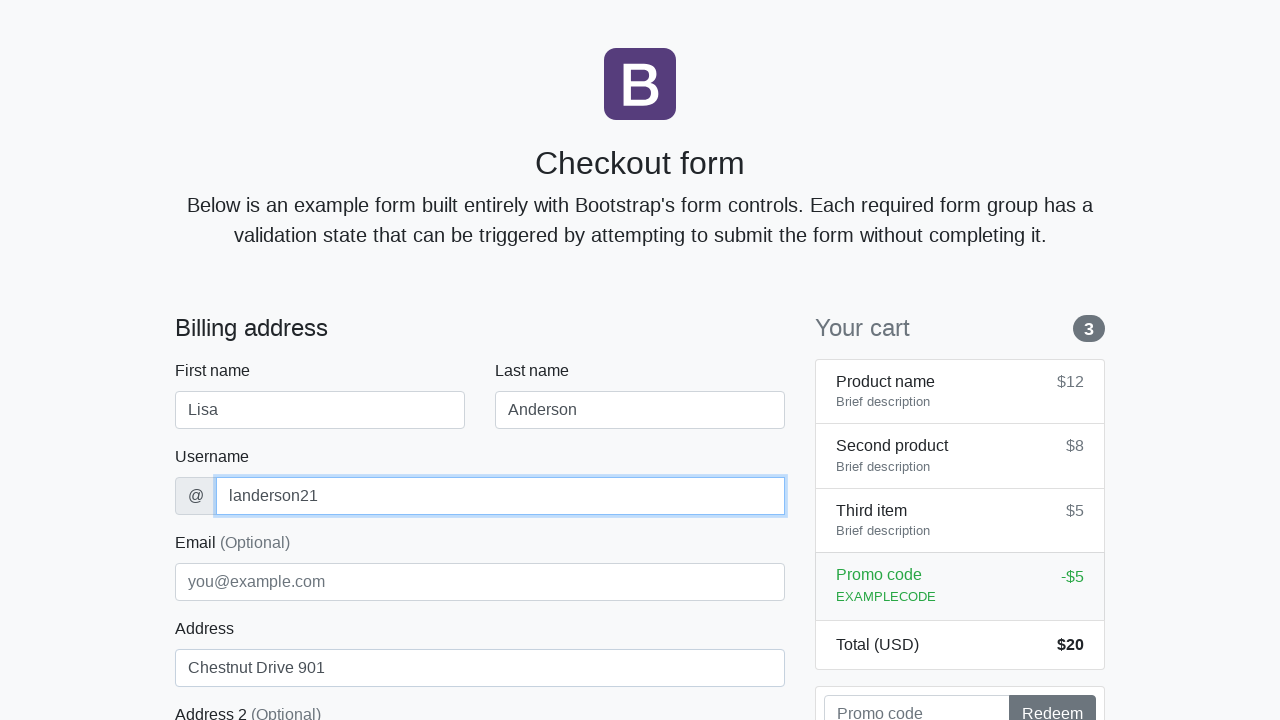

Filled email field with 'lisa.anderson@testsite.com' on #email
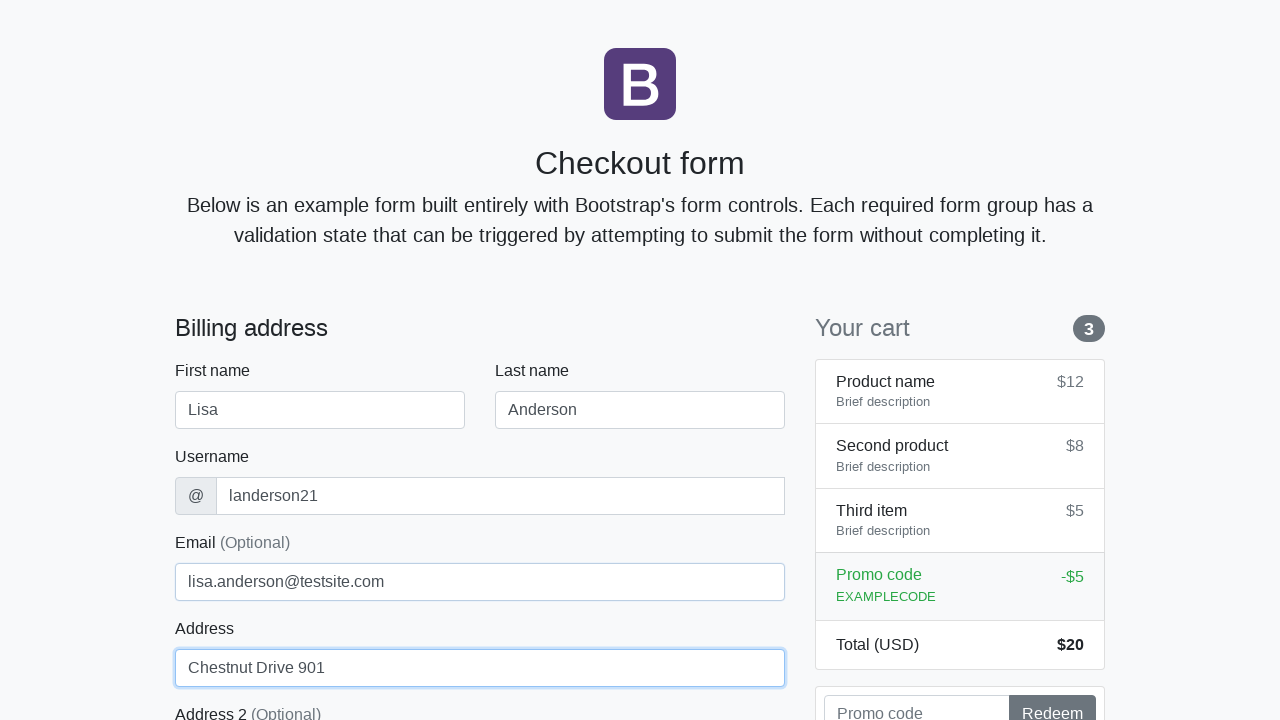

Selected 'United States' from country dropdown on #country
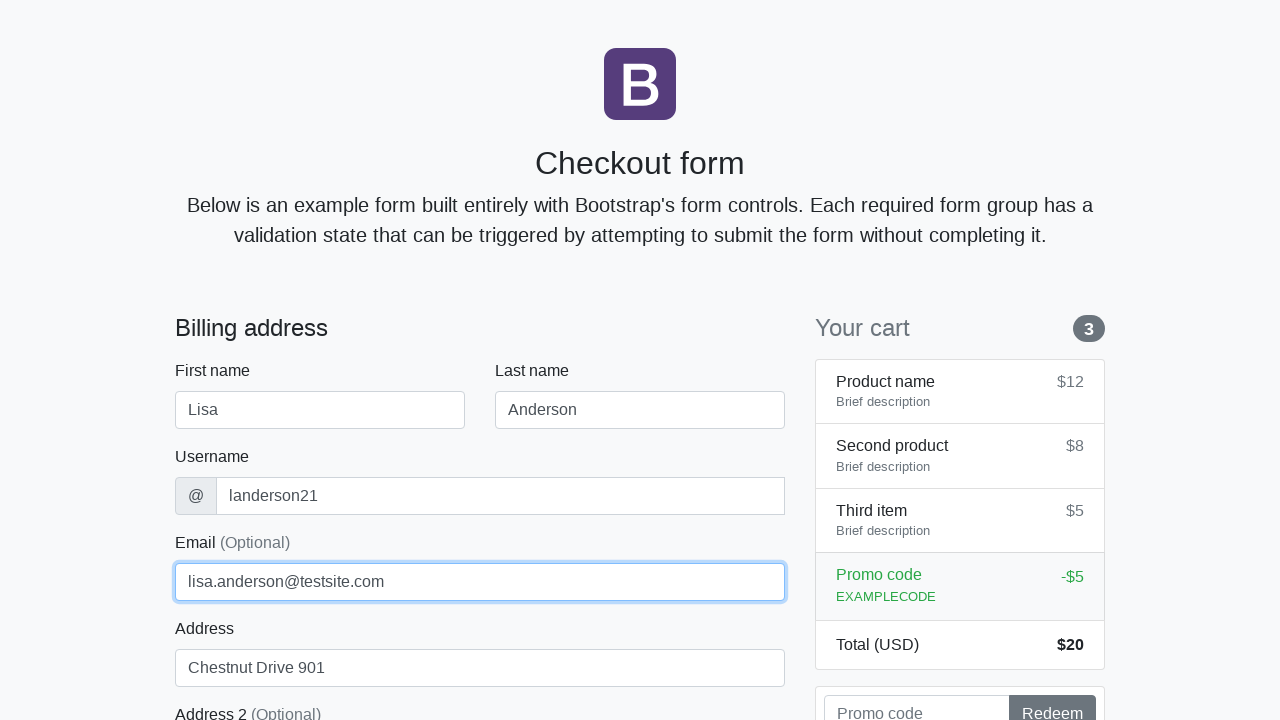

Selected 'California' from state dropdown on #state
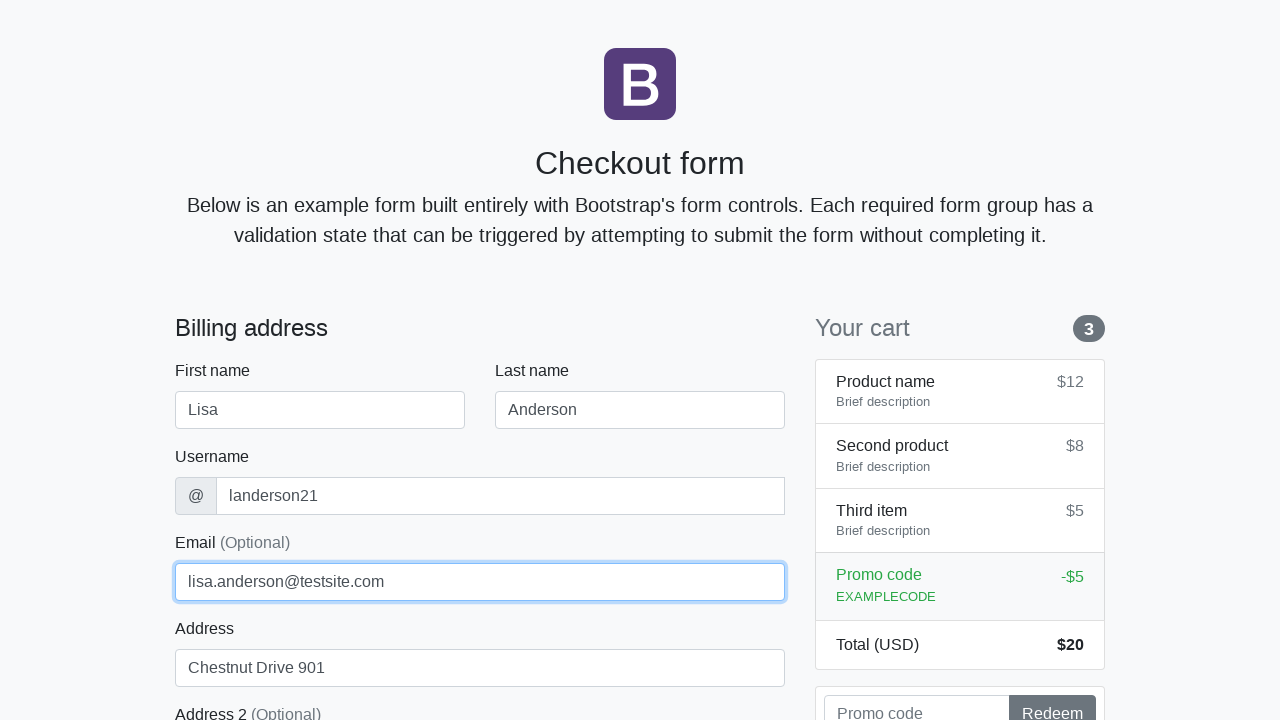

Filled zip code field with '80202' on #zip
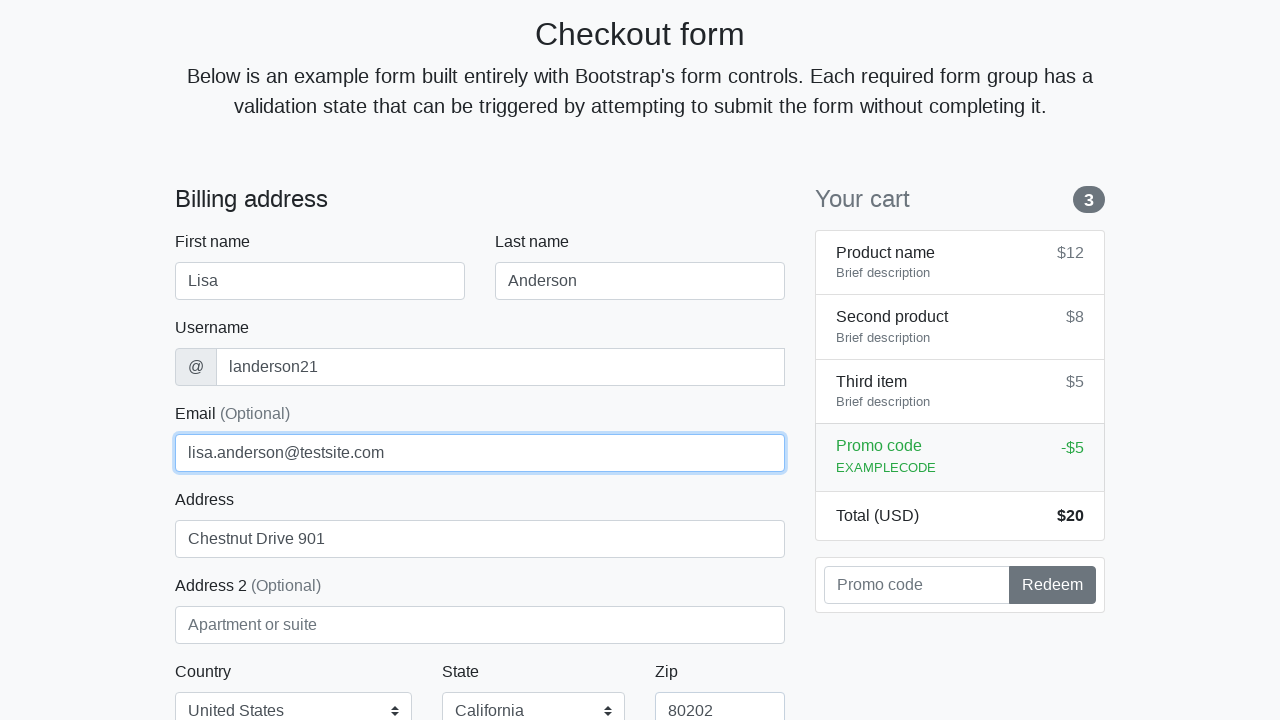

Filled credit card name field with 'Lisa Anderson' on #cc-name
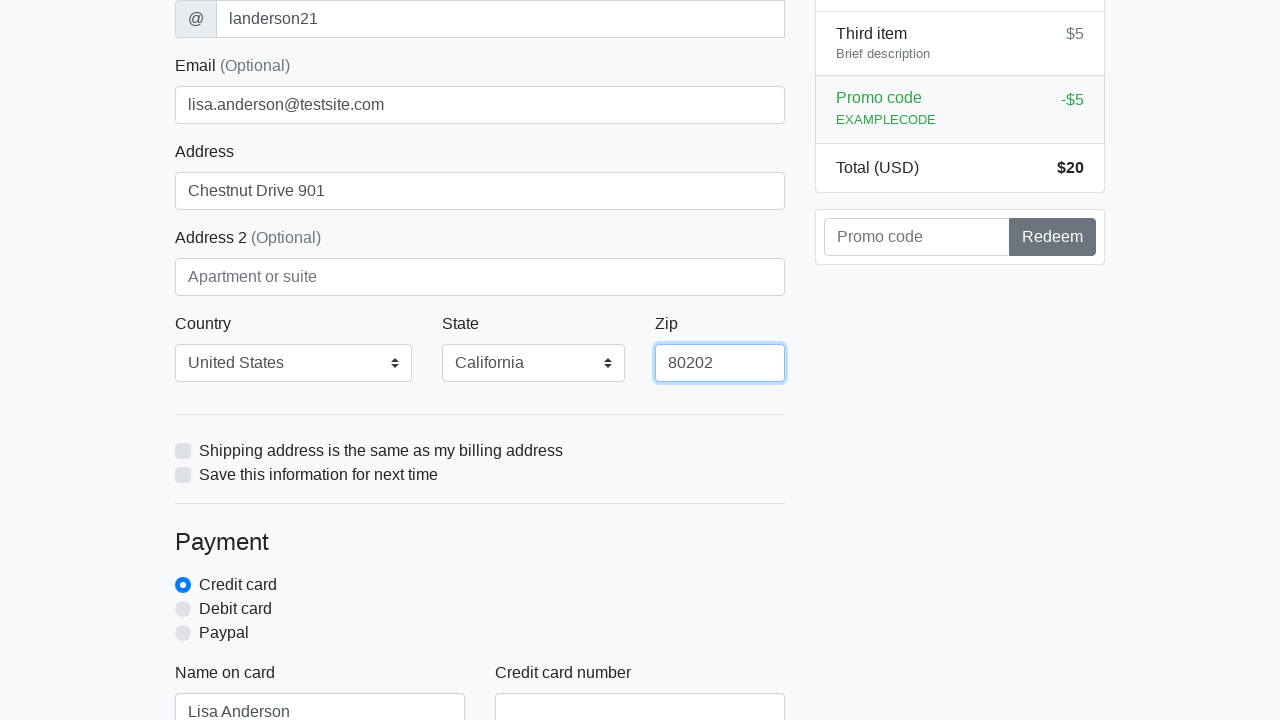

Filled credit card number field with '4929598581234567' on #cc-number
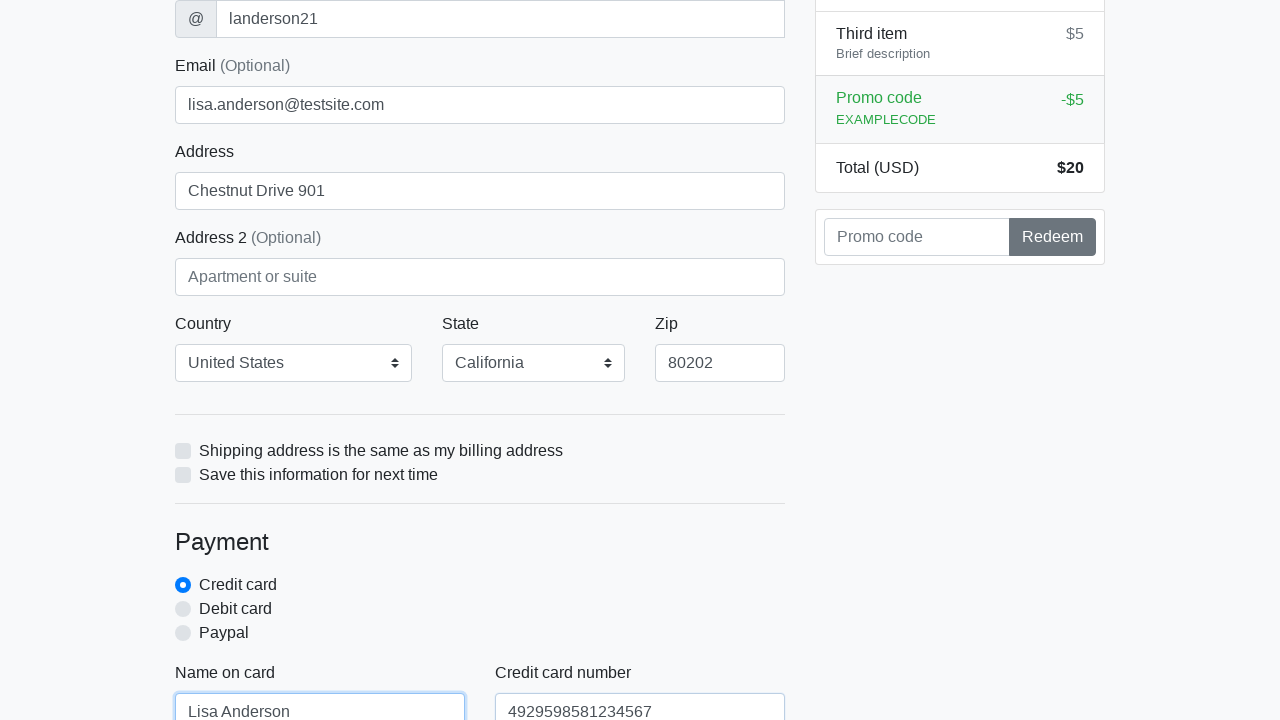

Filled credit card expiration field with '05/2026' on #cc-expiration
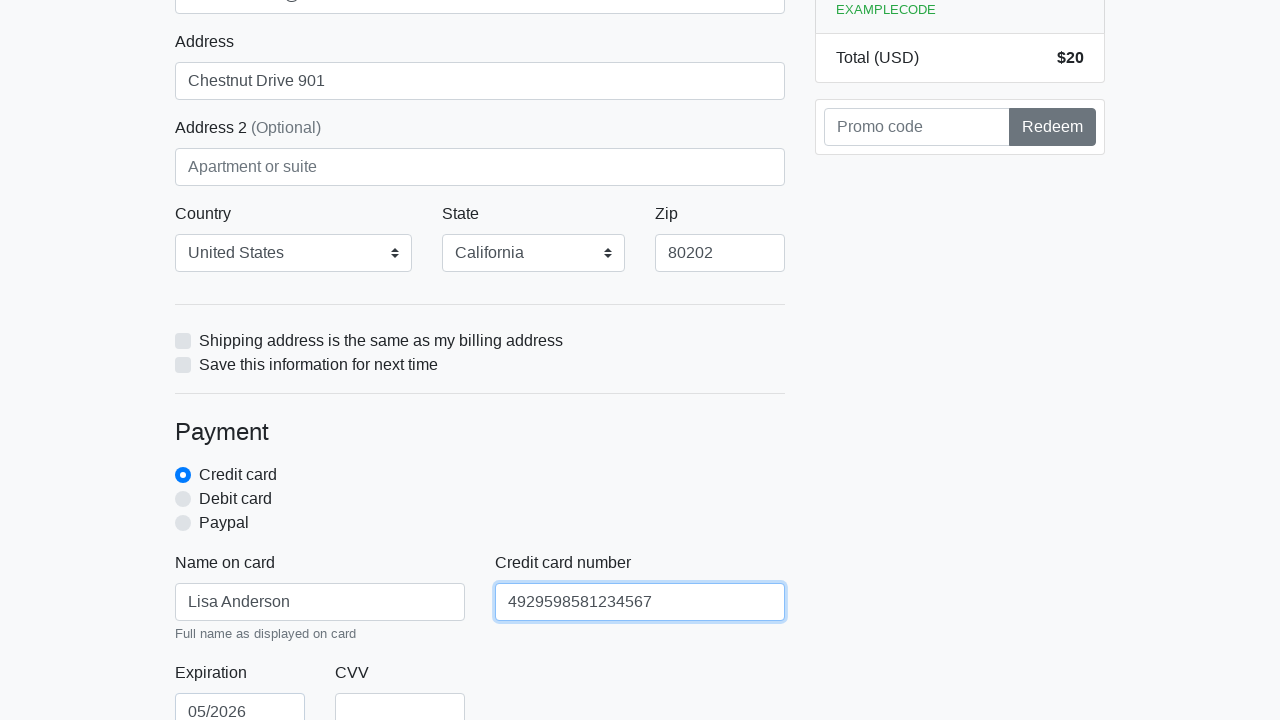

Filled credit card CVV field with '123' on #cc-cvv
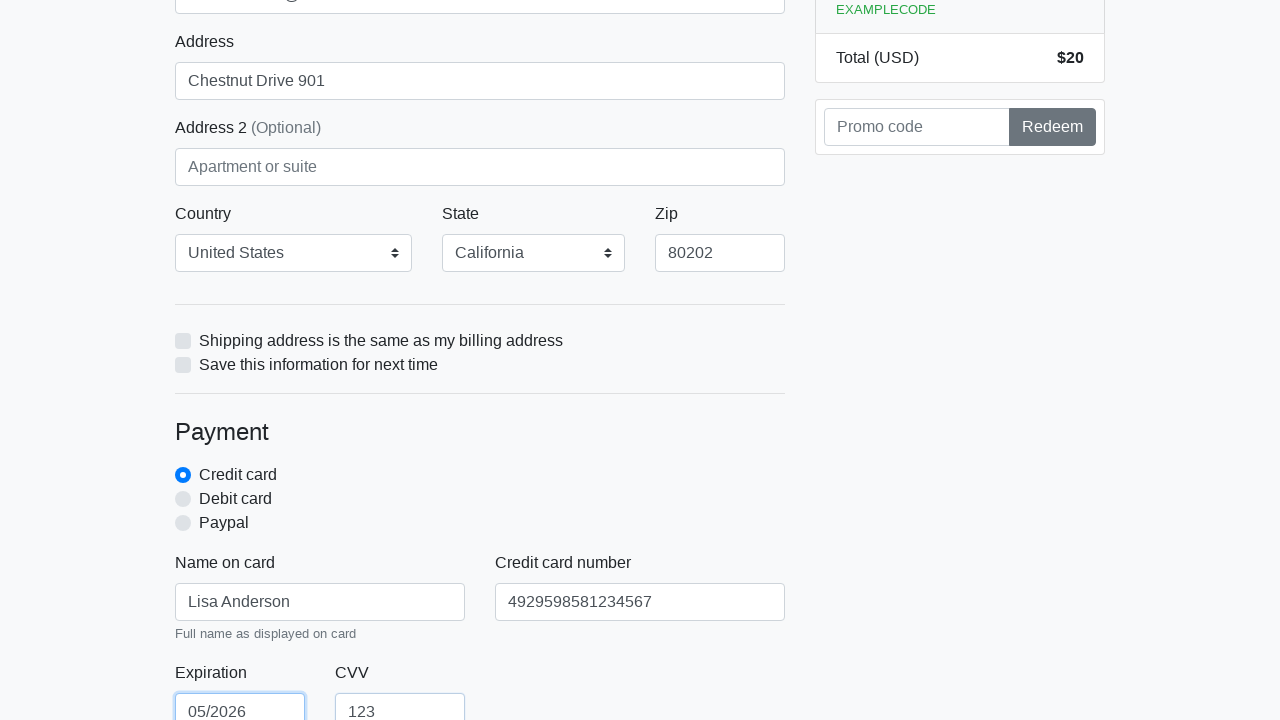

Clicked proceed button to submit checkout form (iteration 5 of 5) at (480, 500) on xpath=/html/body/div/div[2]/div[2]/form/button
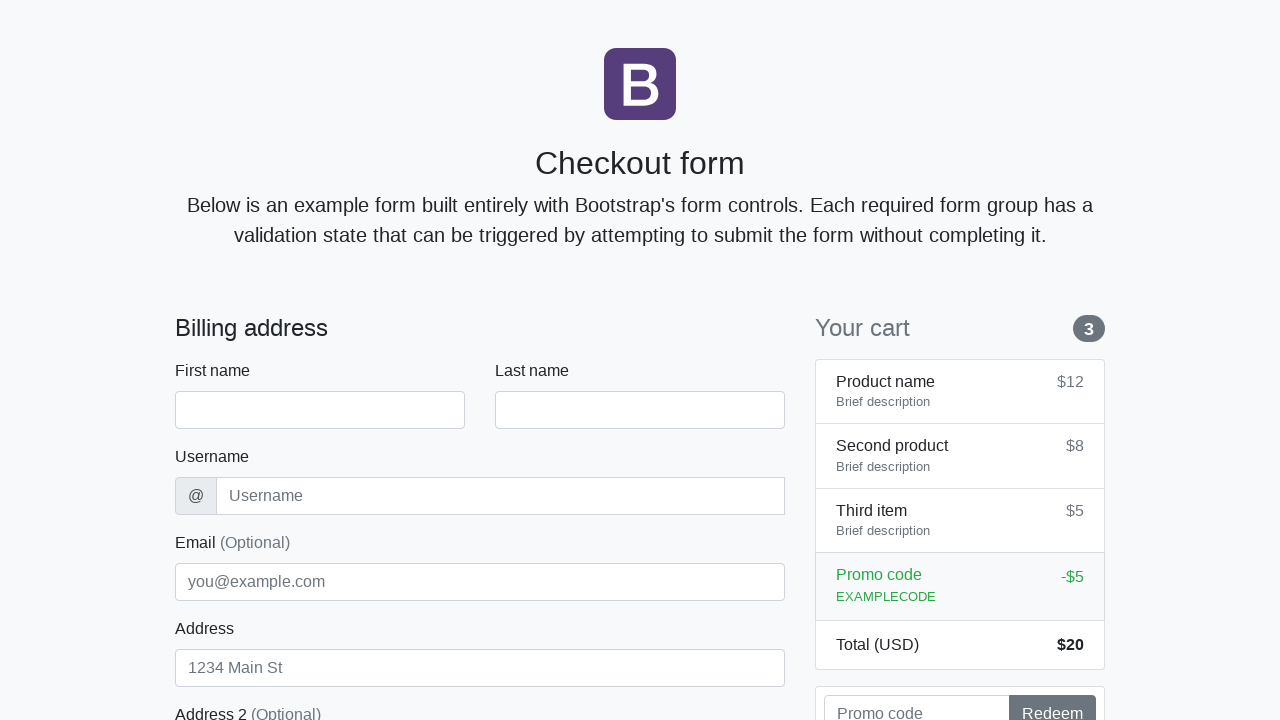

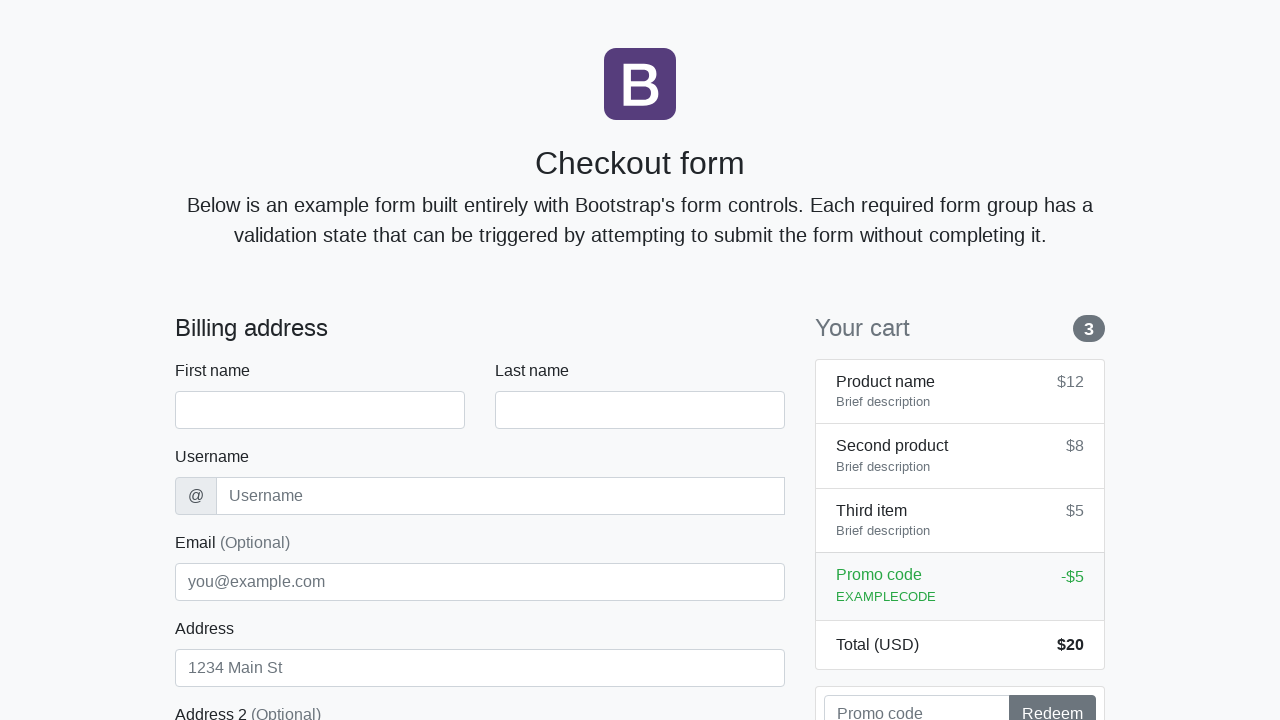